Creates a new When2Meet event by filling in the event name, selecting date range and time range, then signs in as a participant and selects availability time slots.

Starting URL: https://www.when2meet.com/

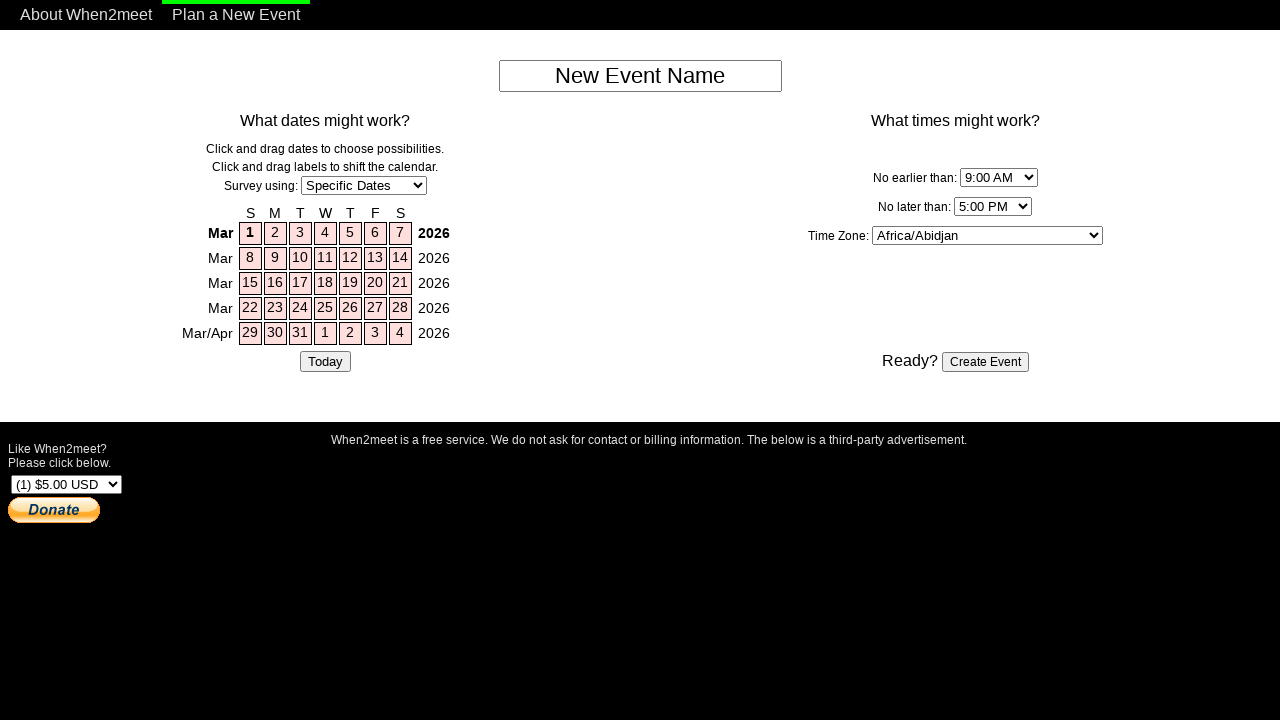

Set viewport size to 1920x1080
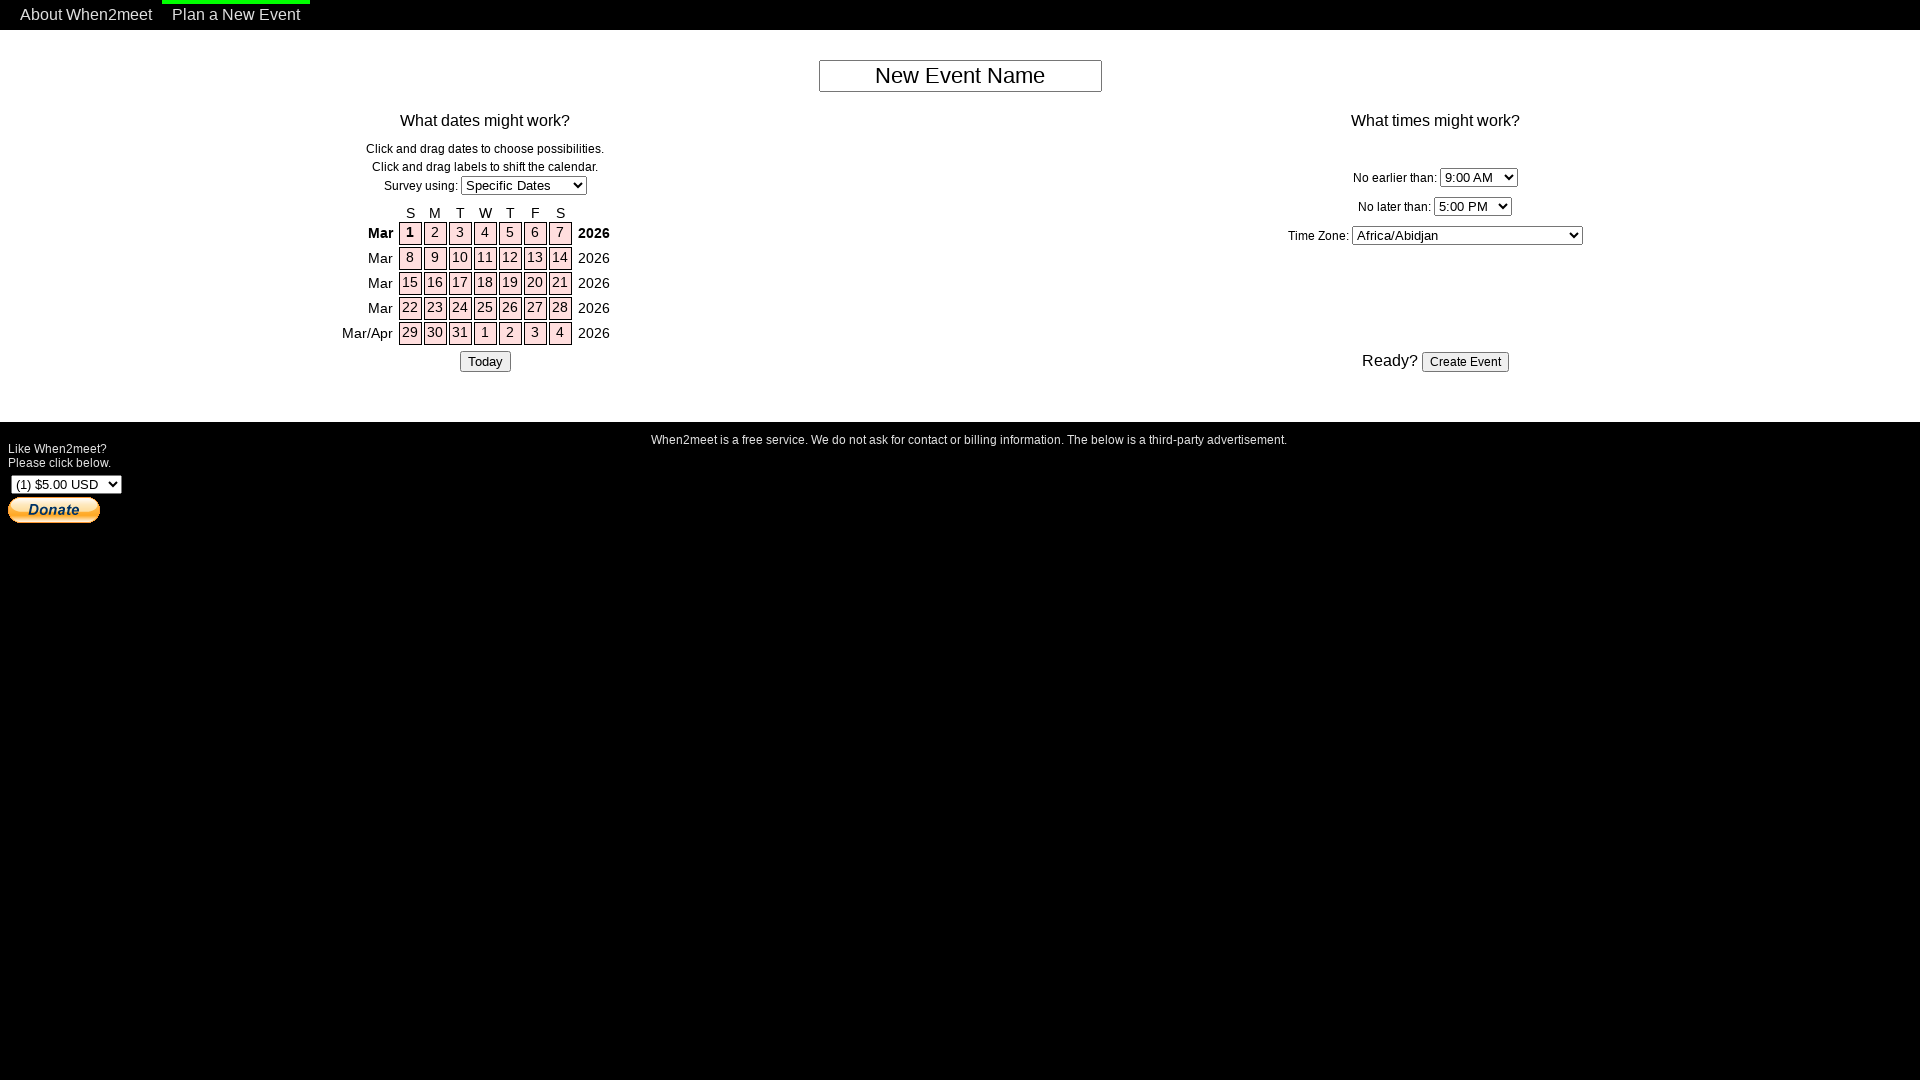

Filled event name field with 'My Test Event' on input#NewEventName
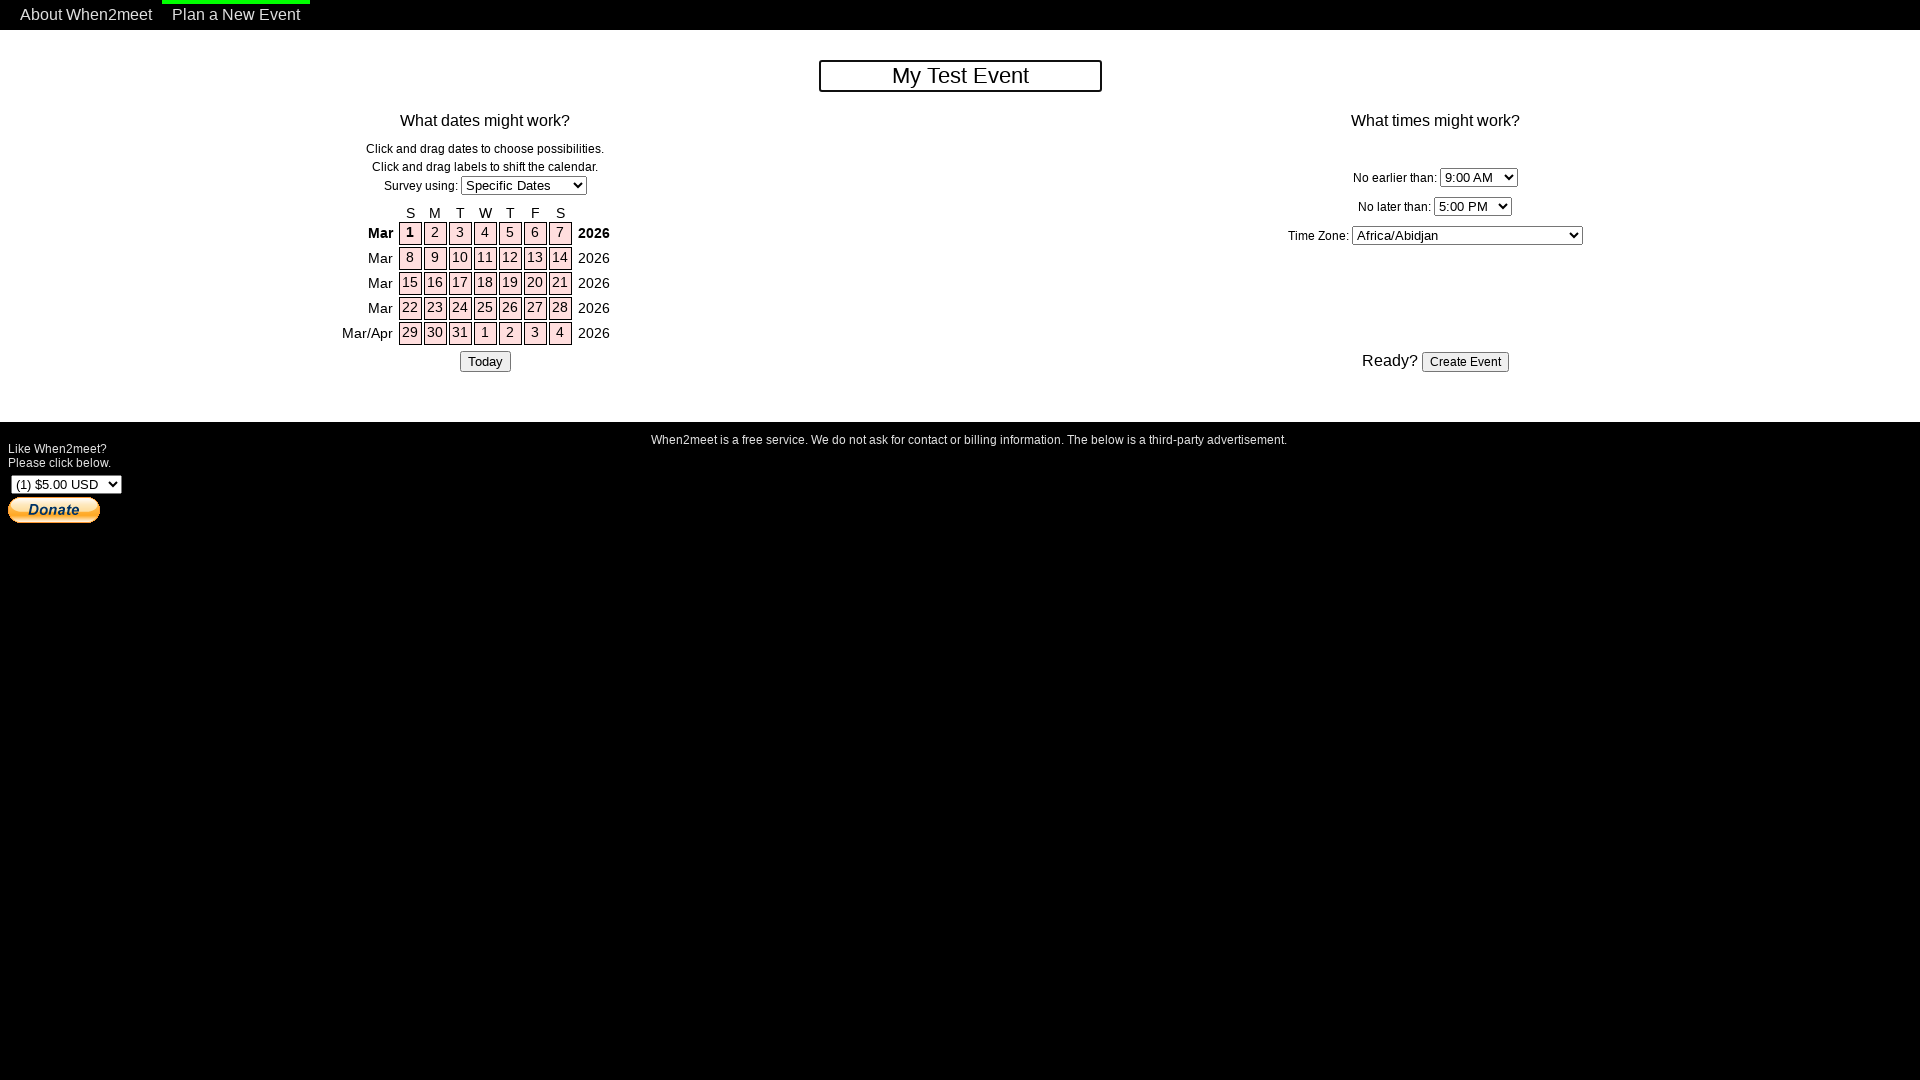

Selected start date (Day-2-7) at (560, 258) on div#Day-2-7
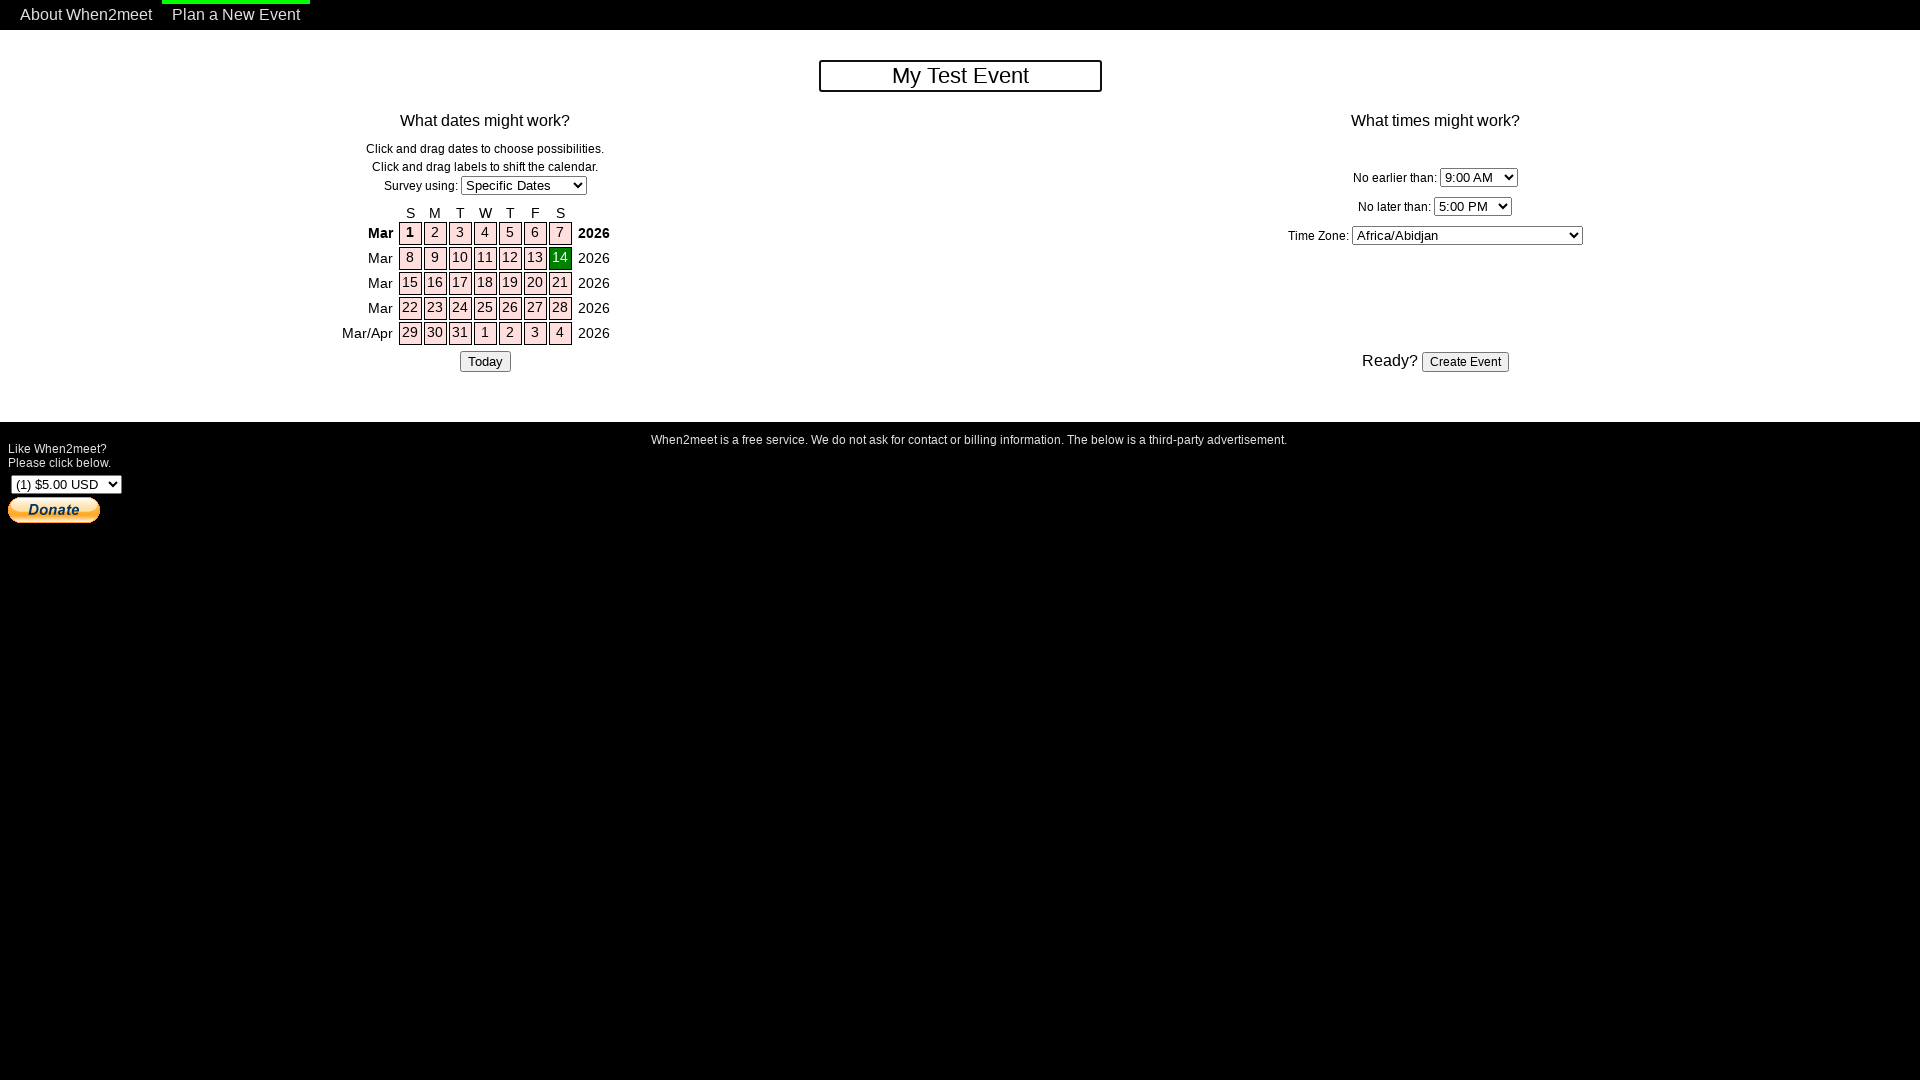

Selected end date (Day-3-5) at (510, 284) on div#Day-3-5
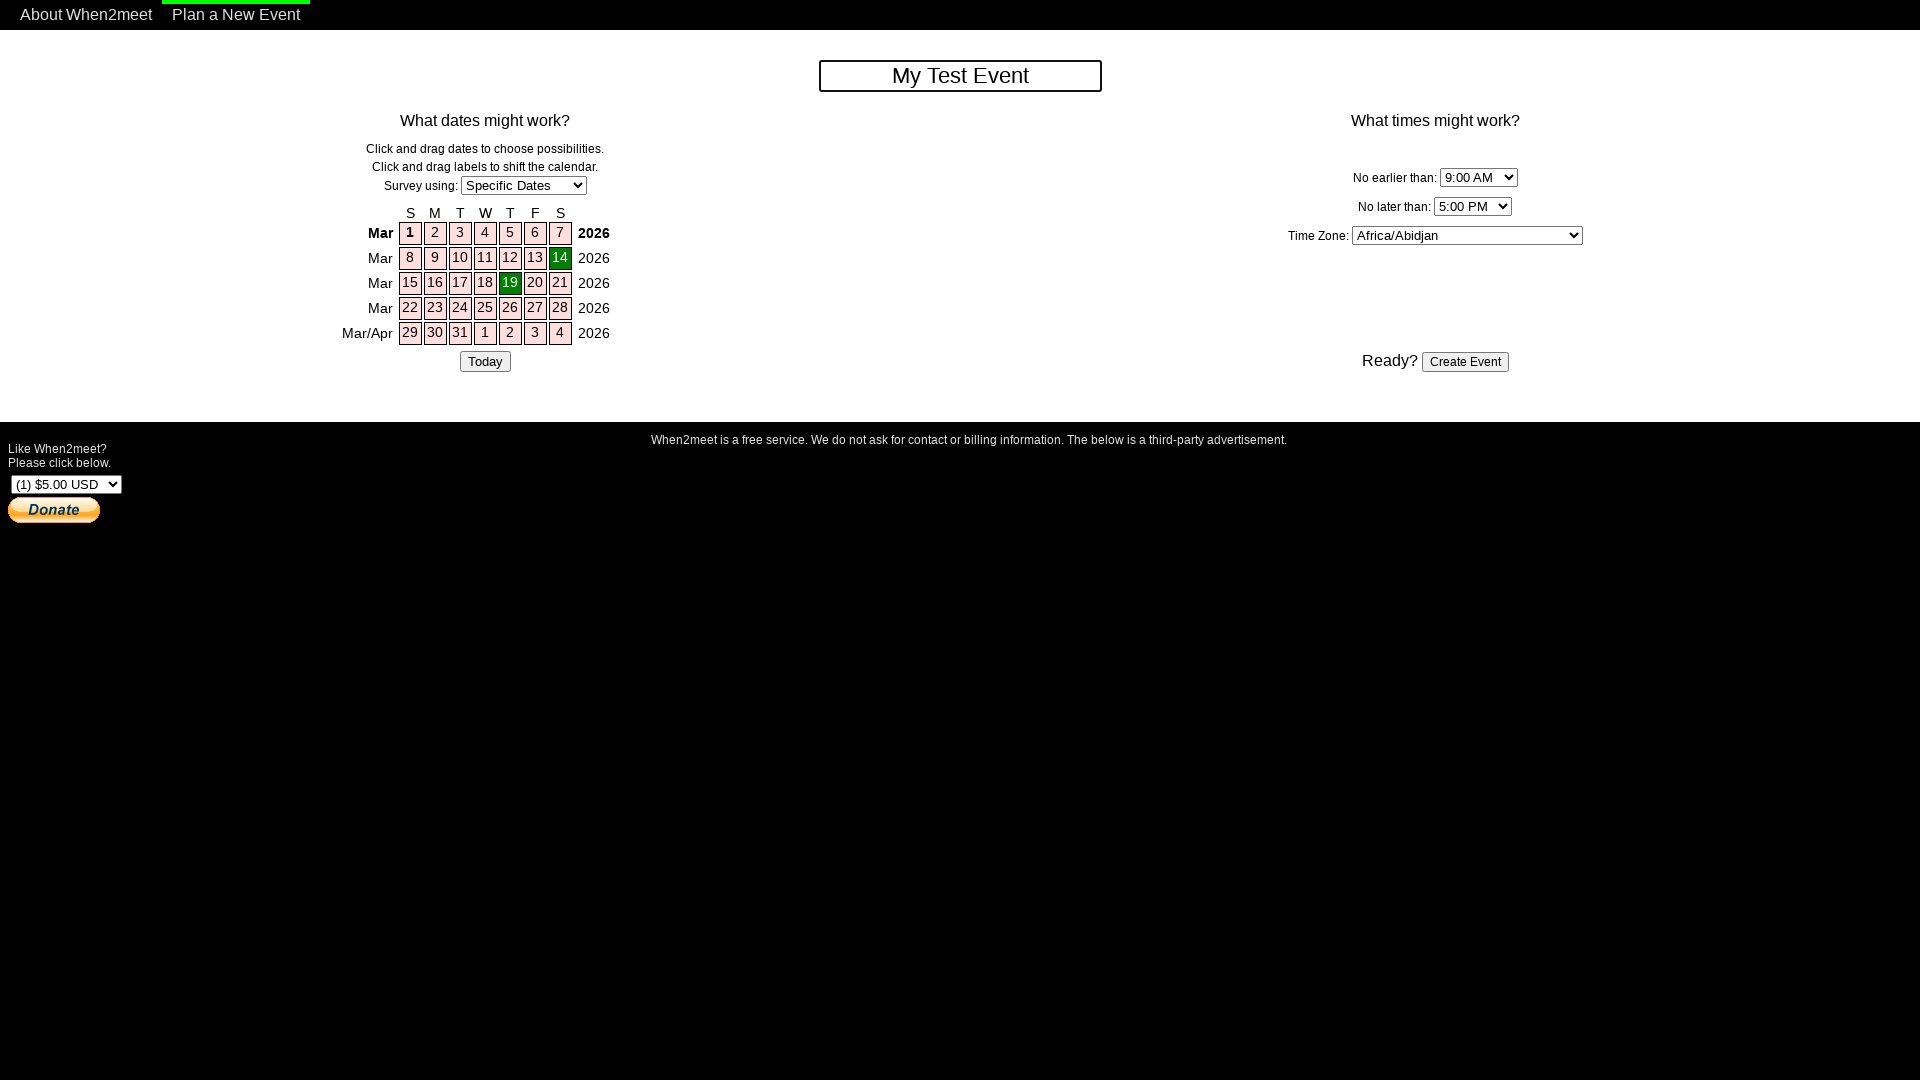

Selected start time: 8 AM on select[name='NoEarlierThan']
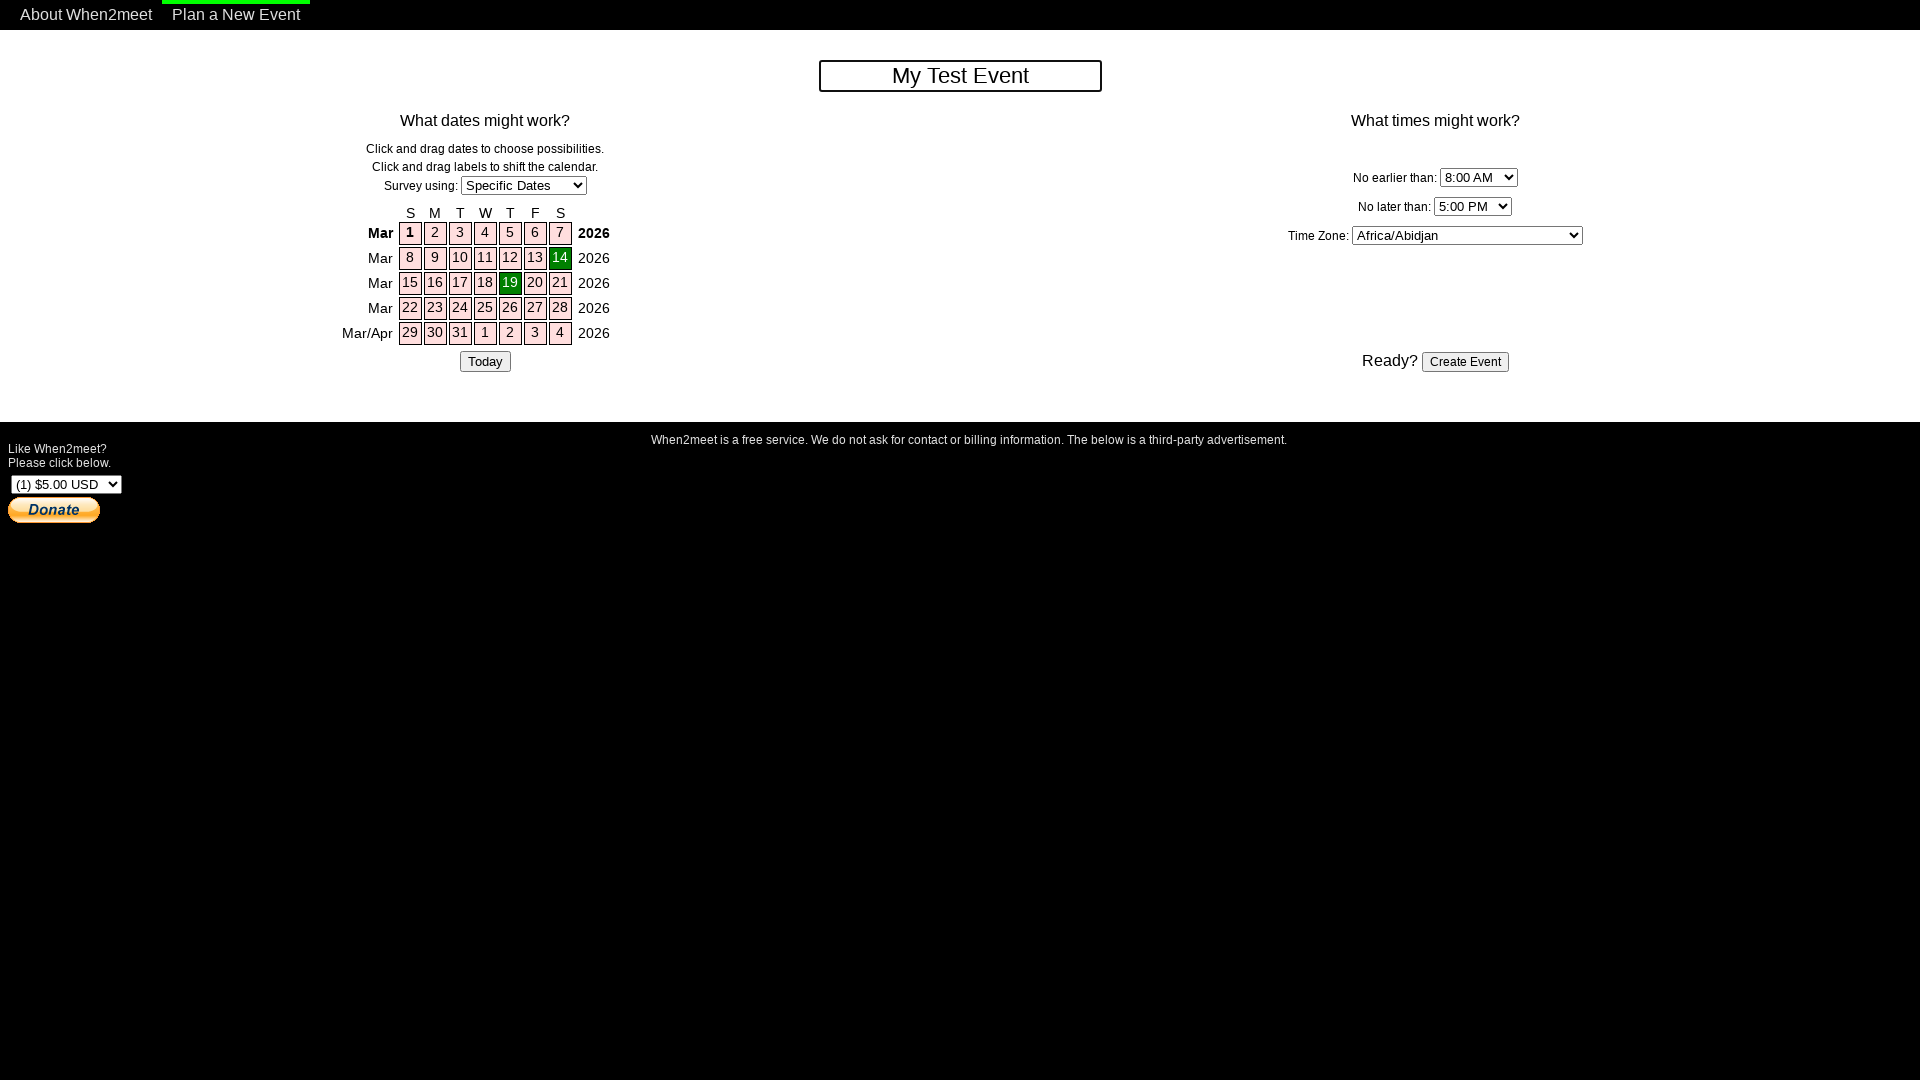

Selected end time: 6 PM on select[name='NoLaterThan']
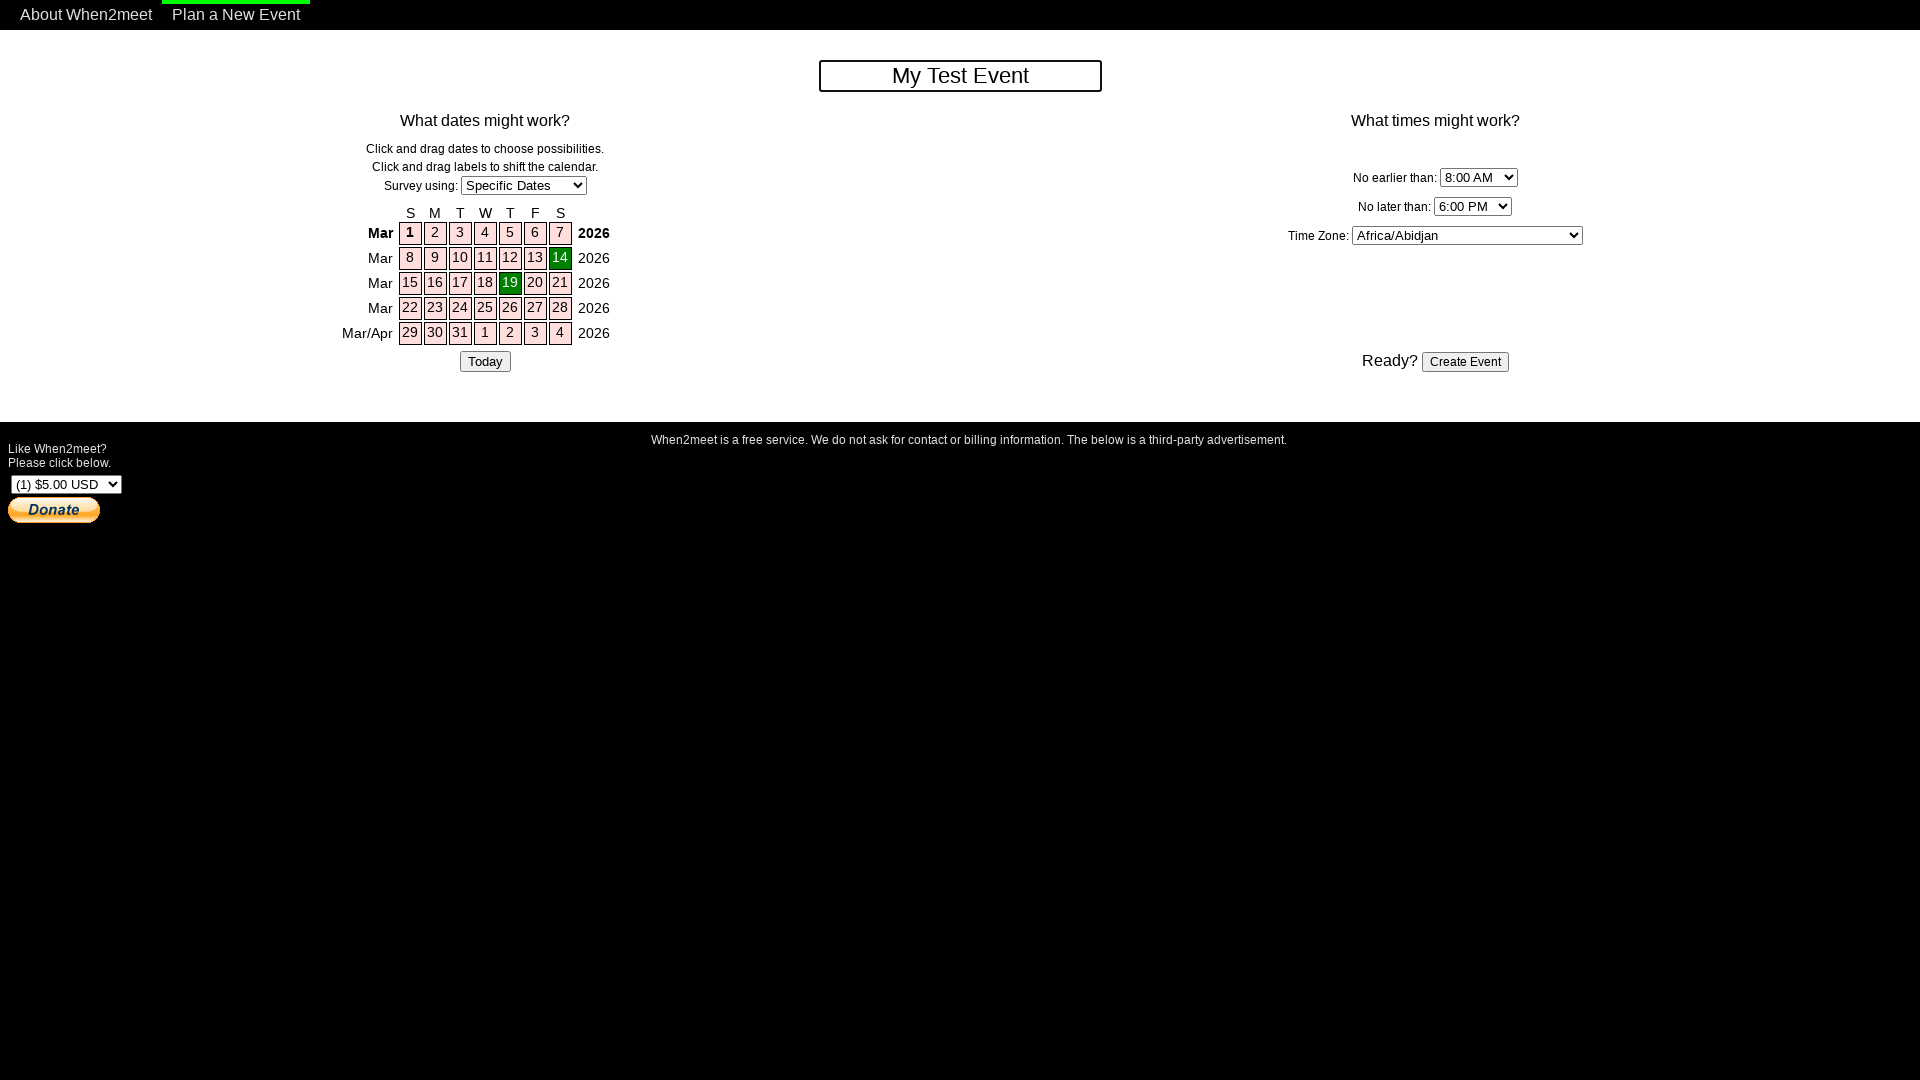

Clicked 'Create Event' button at (1465, 362) on input[value='Create Event']
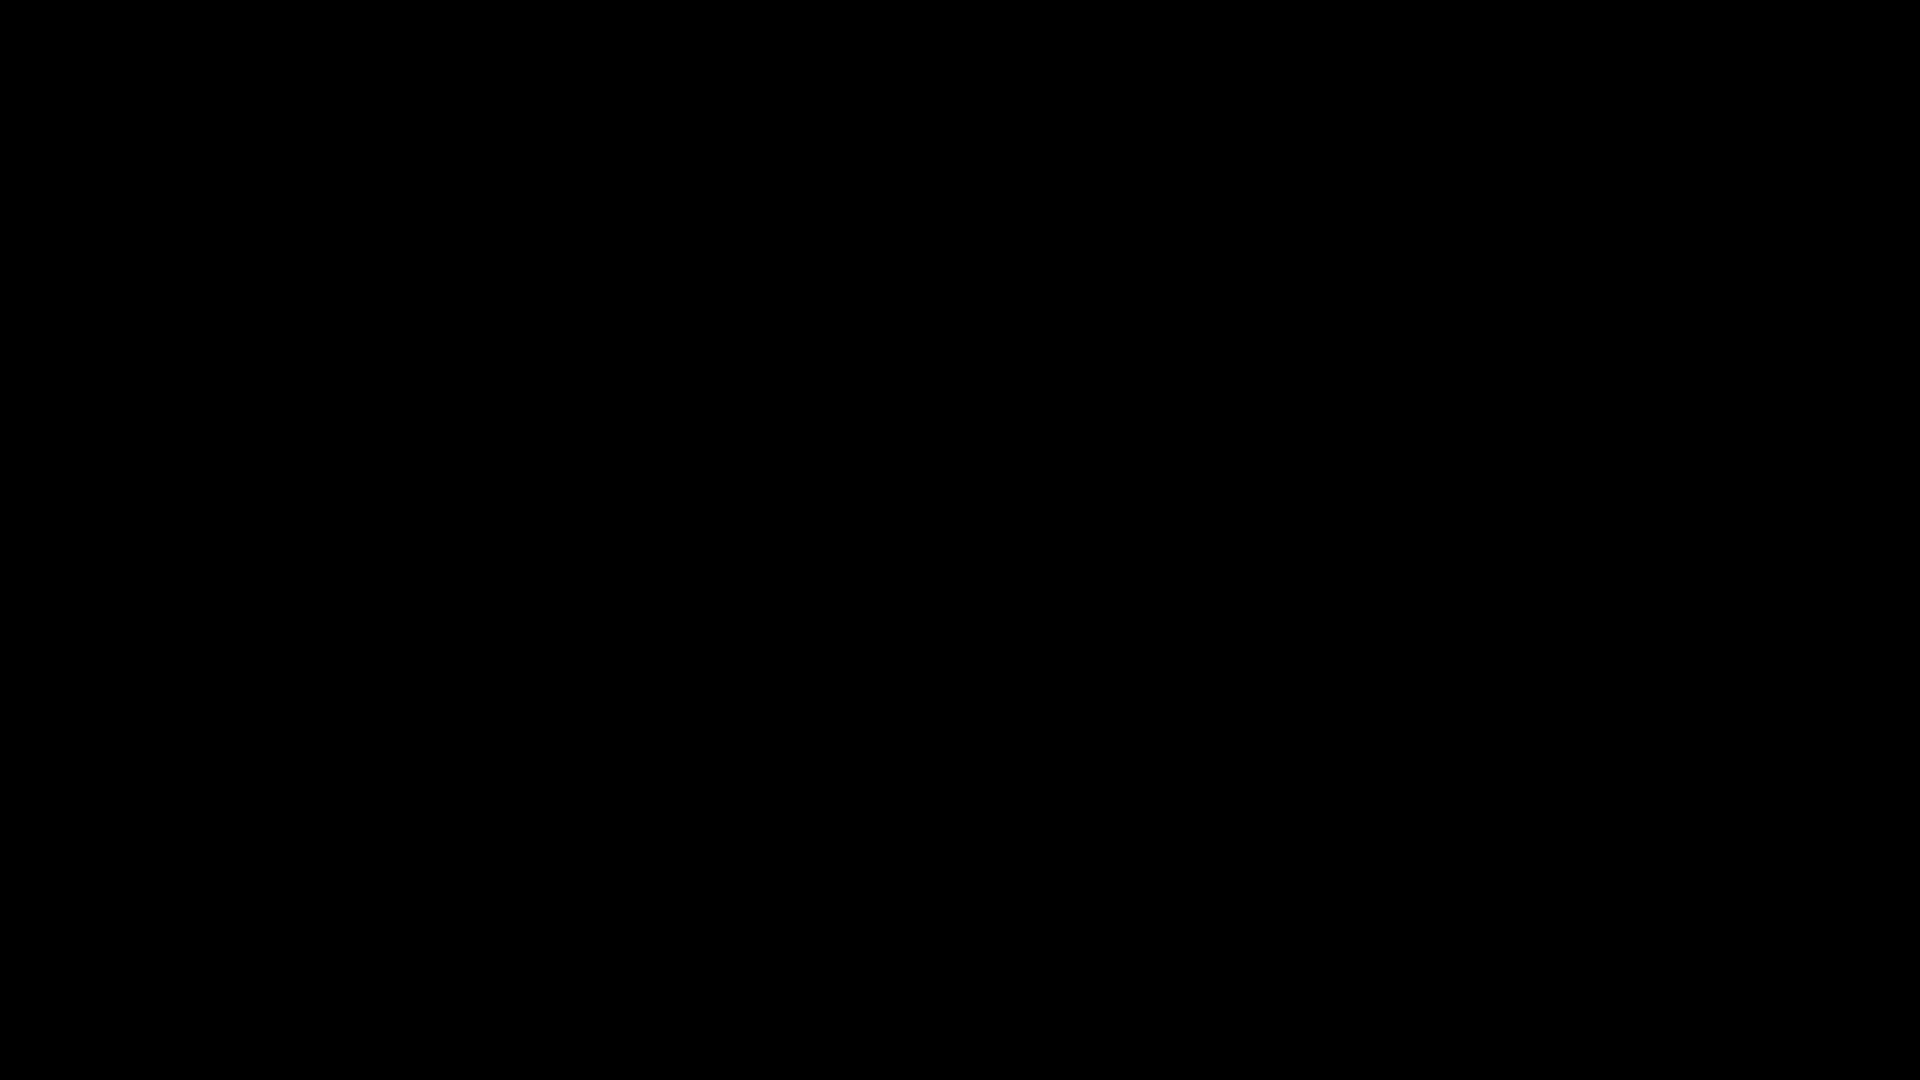

Sign-in form appeared
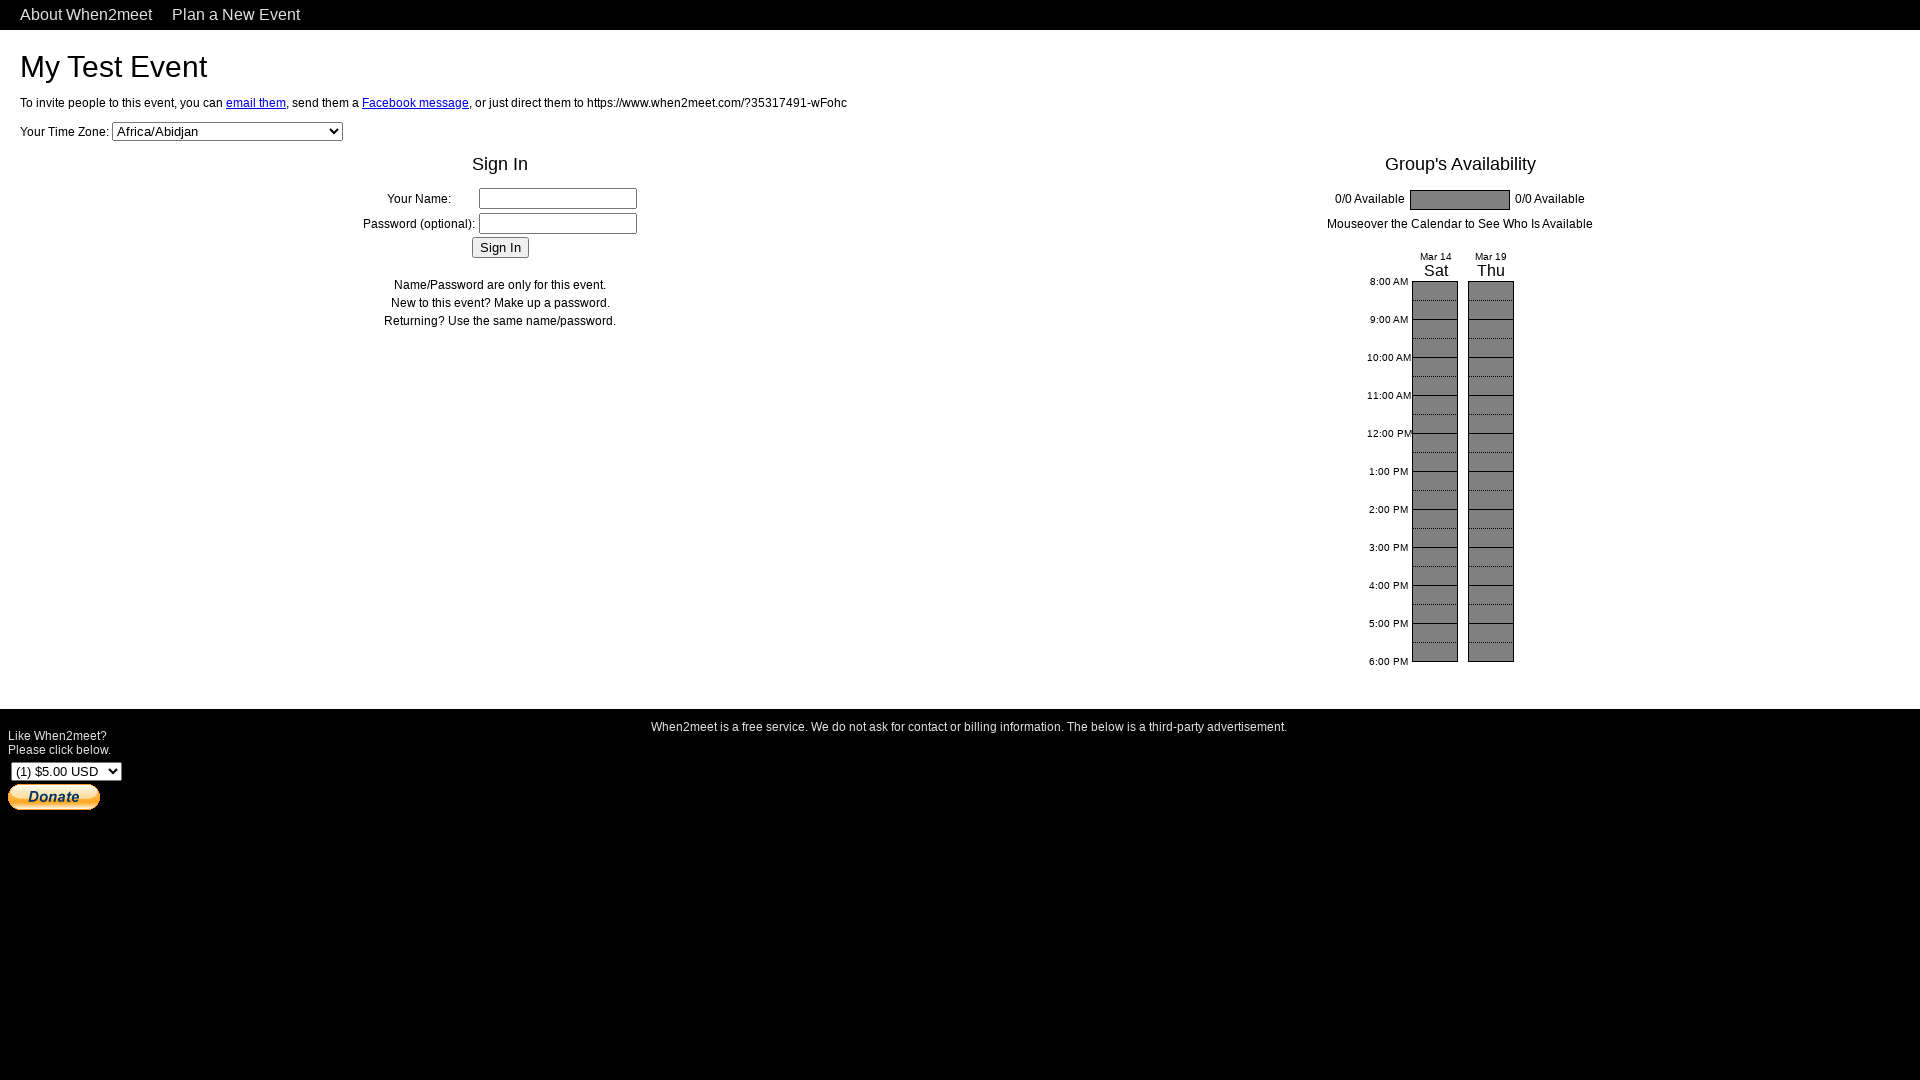

Entered participant name 'TestUser' on input#name
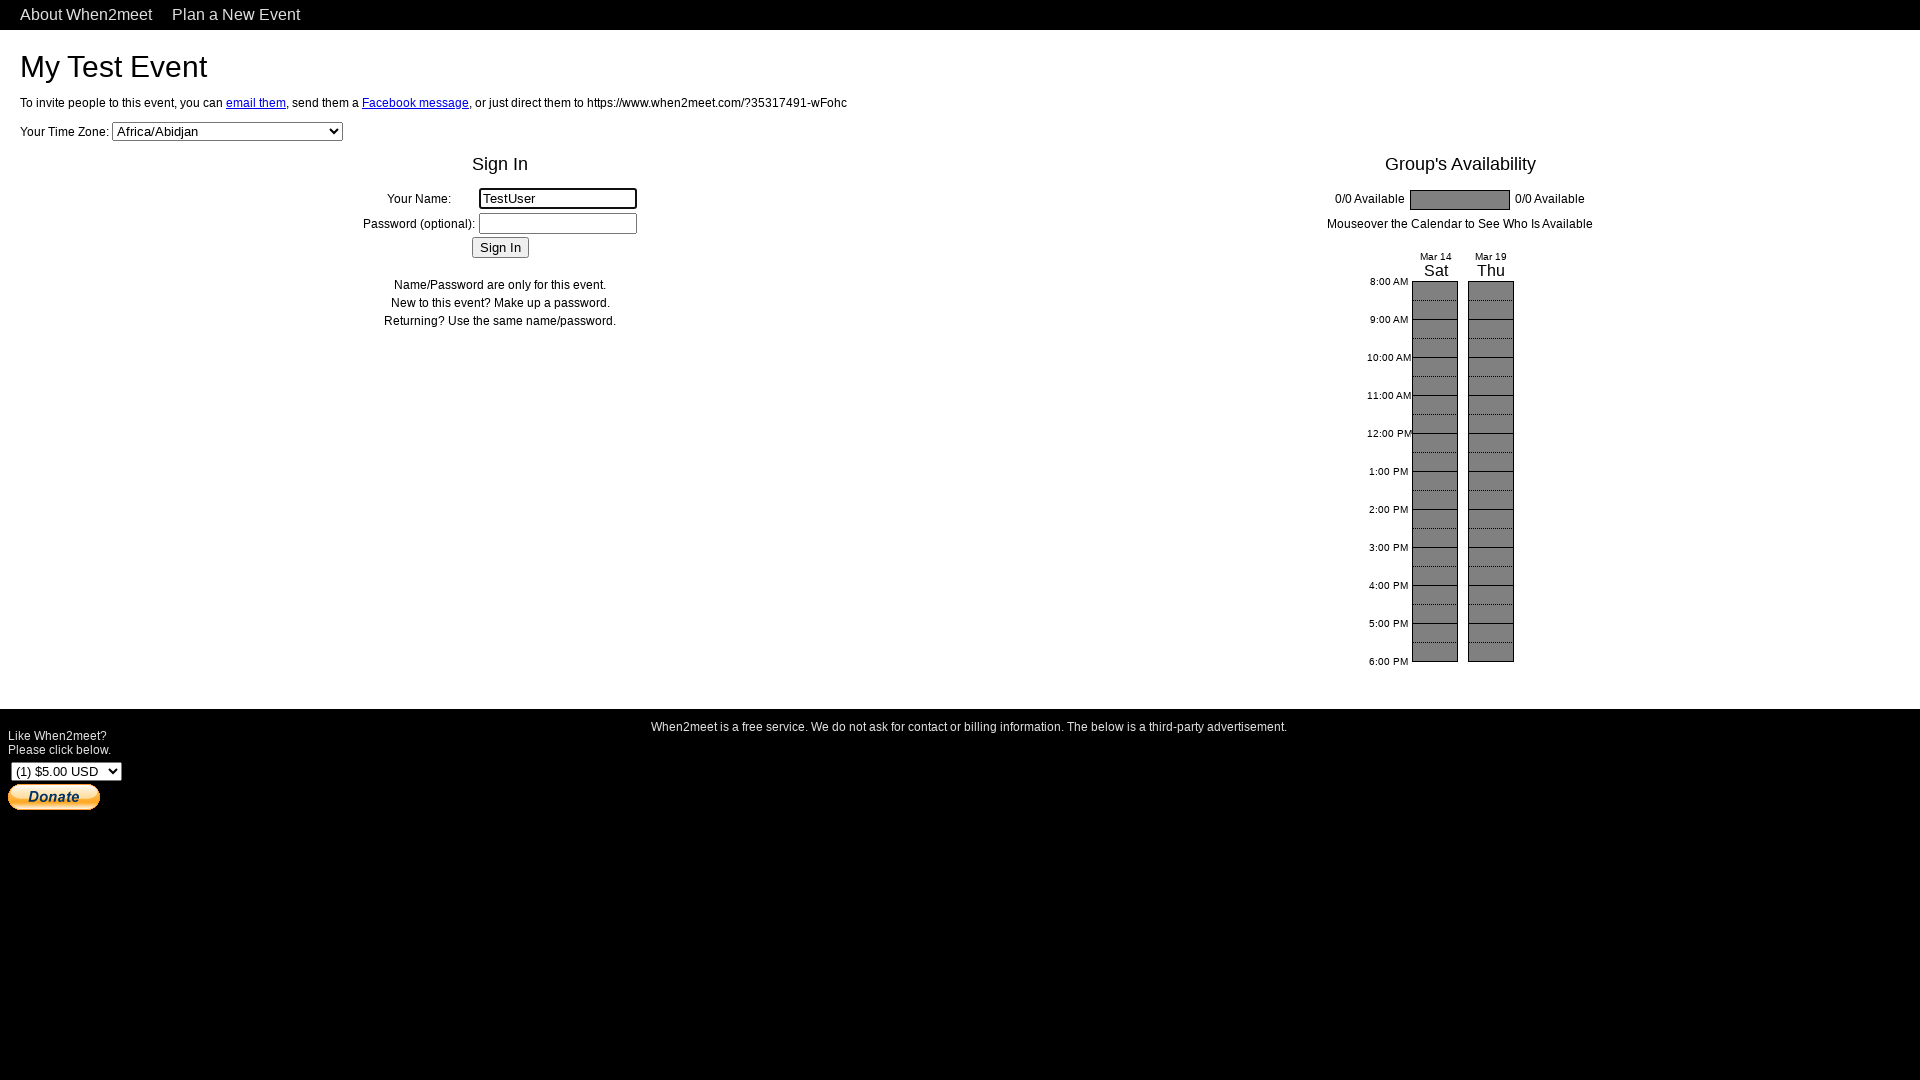

Entered password 'mypassword123' on input#password
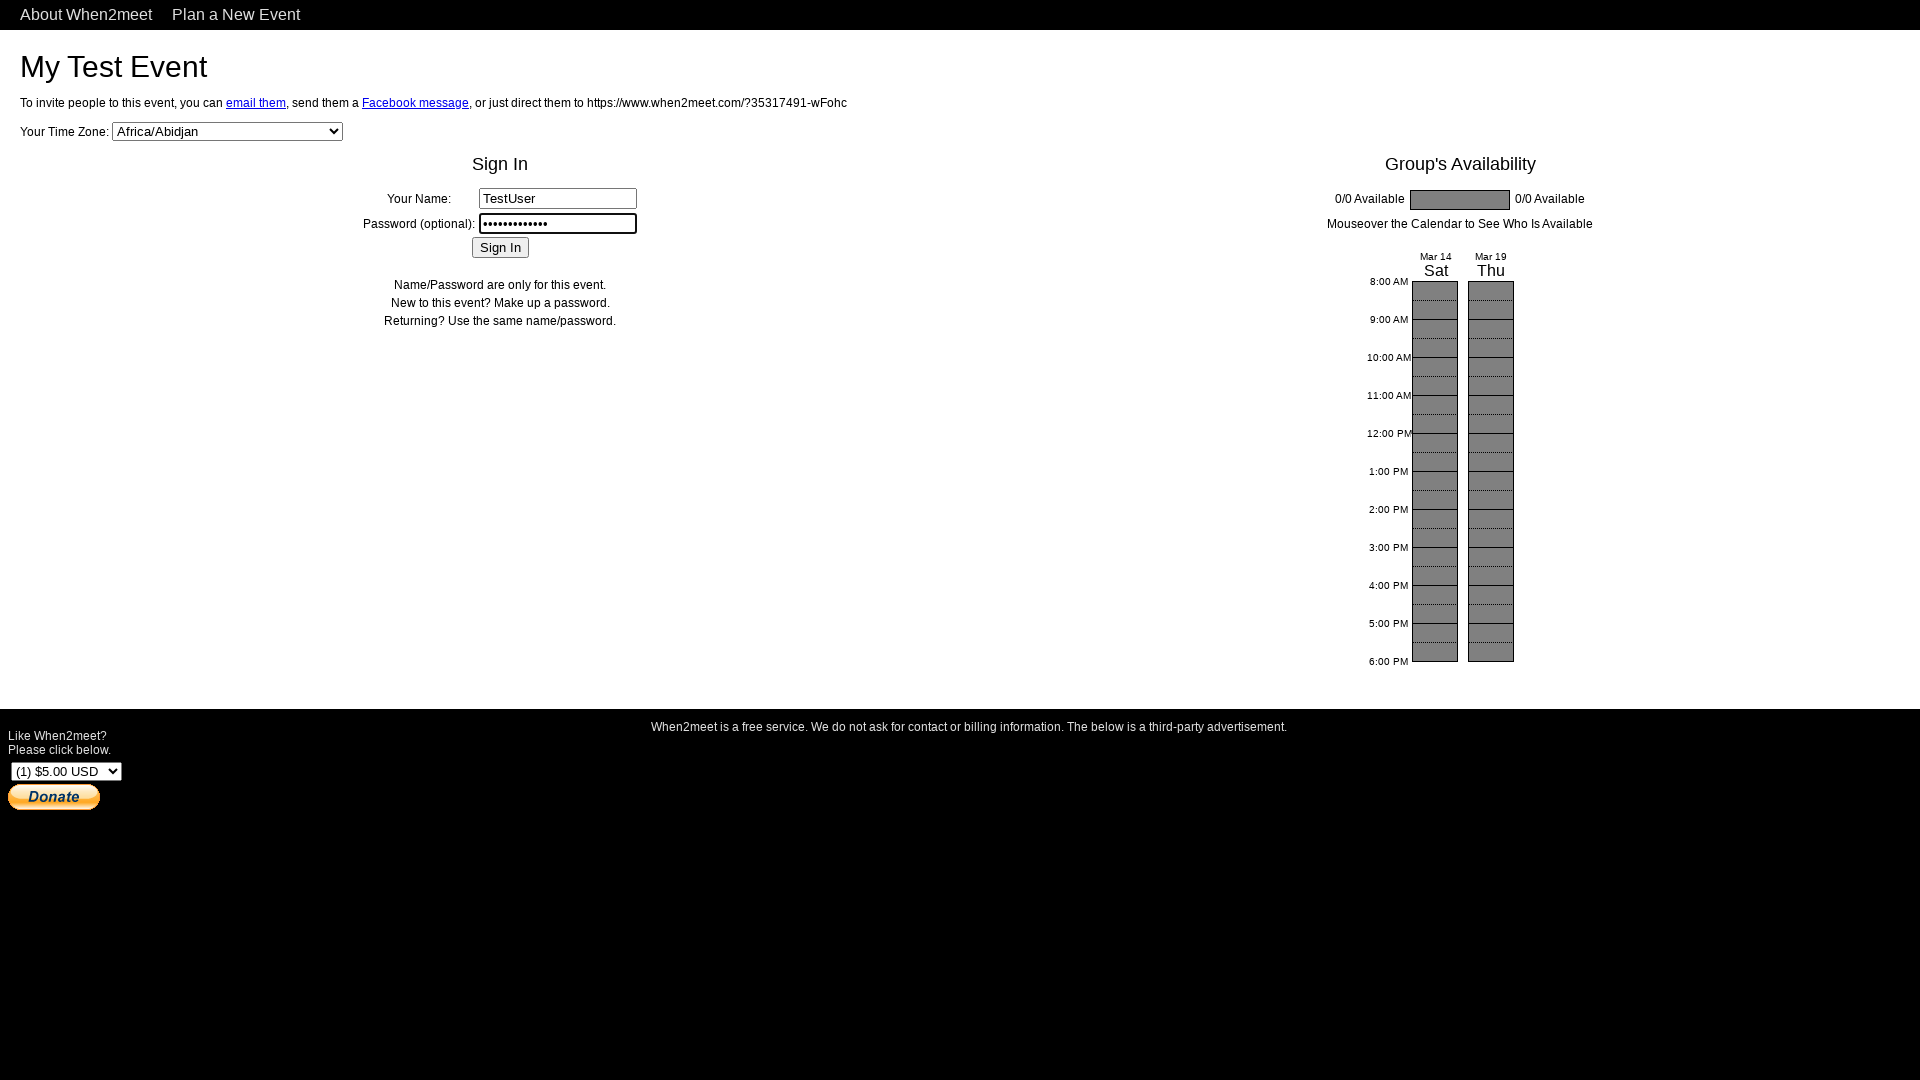

Clicked 'Sign In' button at (500, 248) on input[value='Sign In']
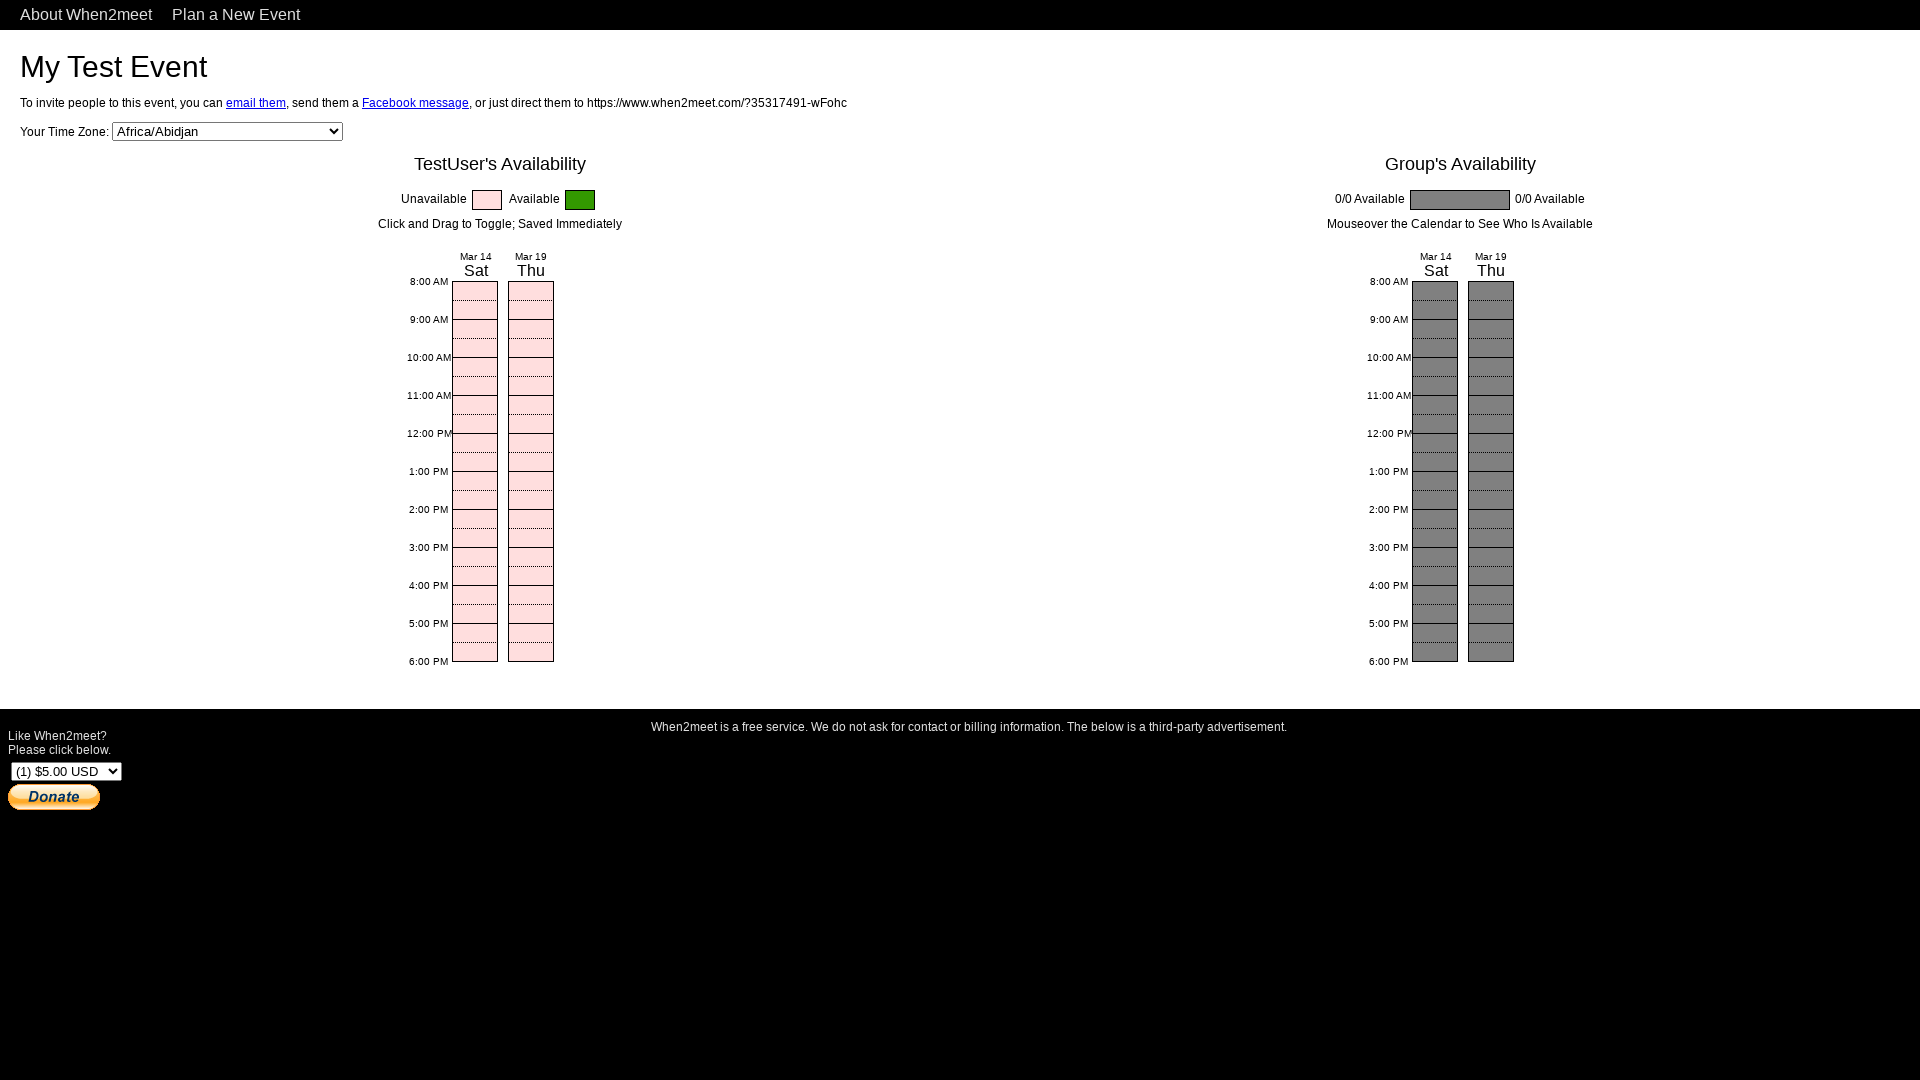

Availability time slots loaded
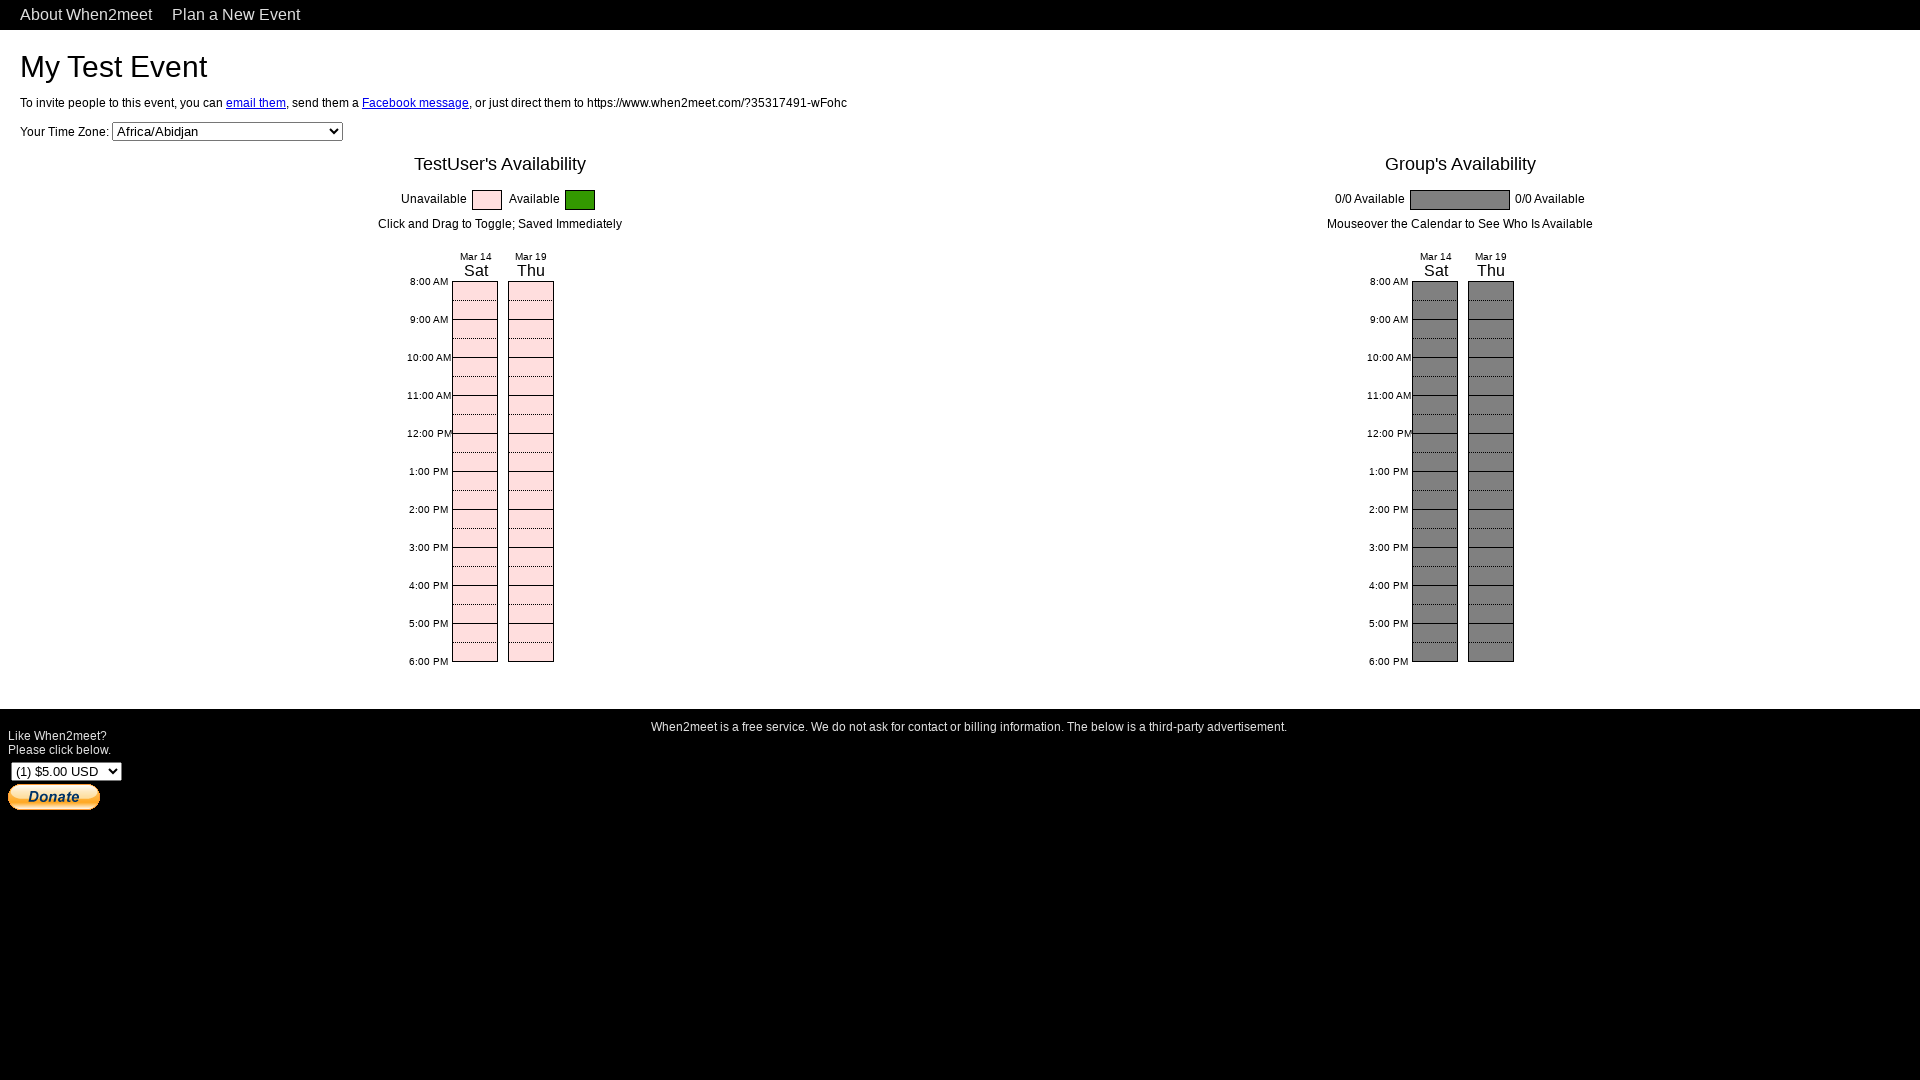

Waited for page to fully load
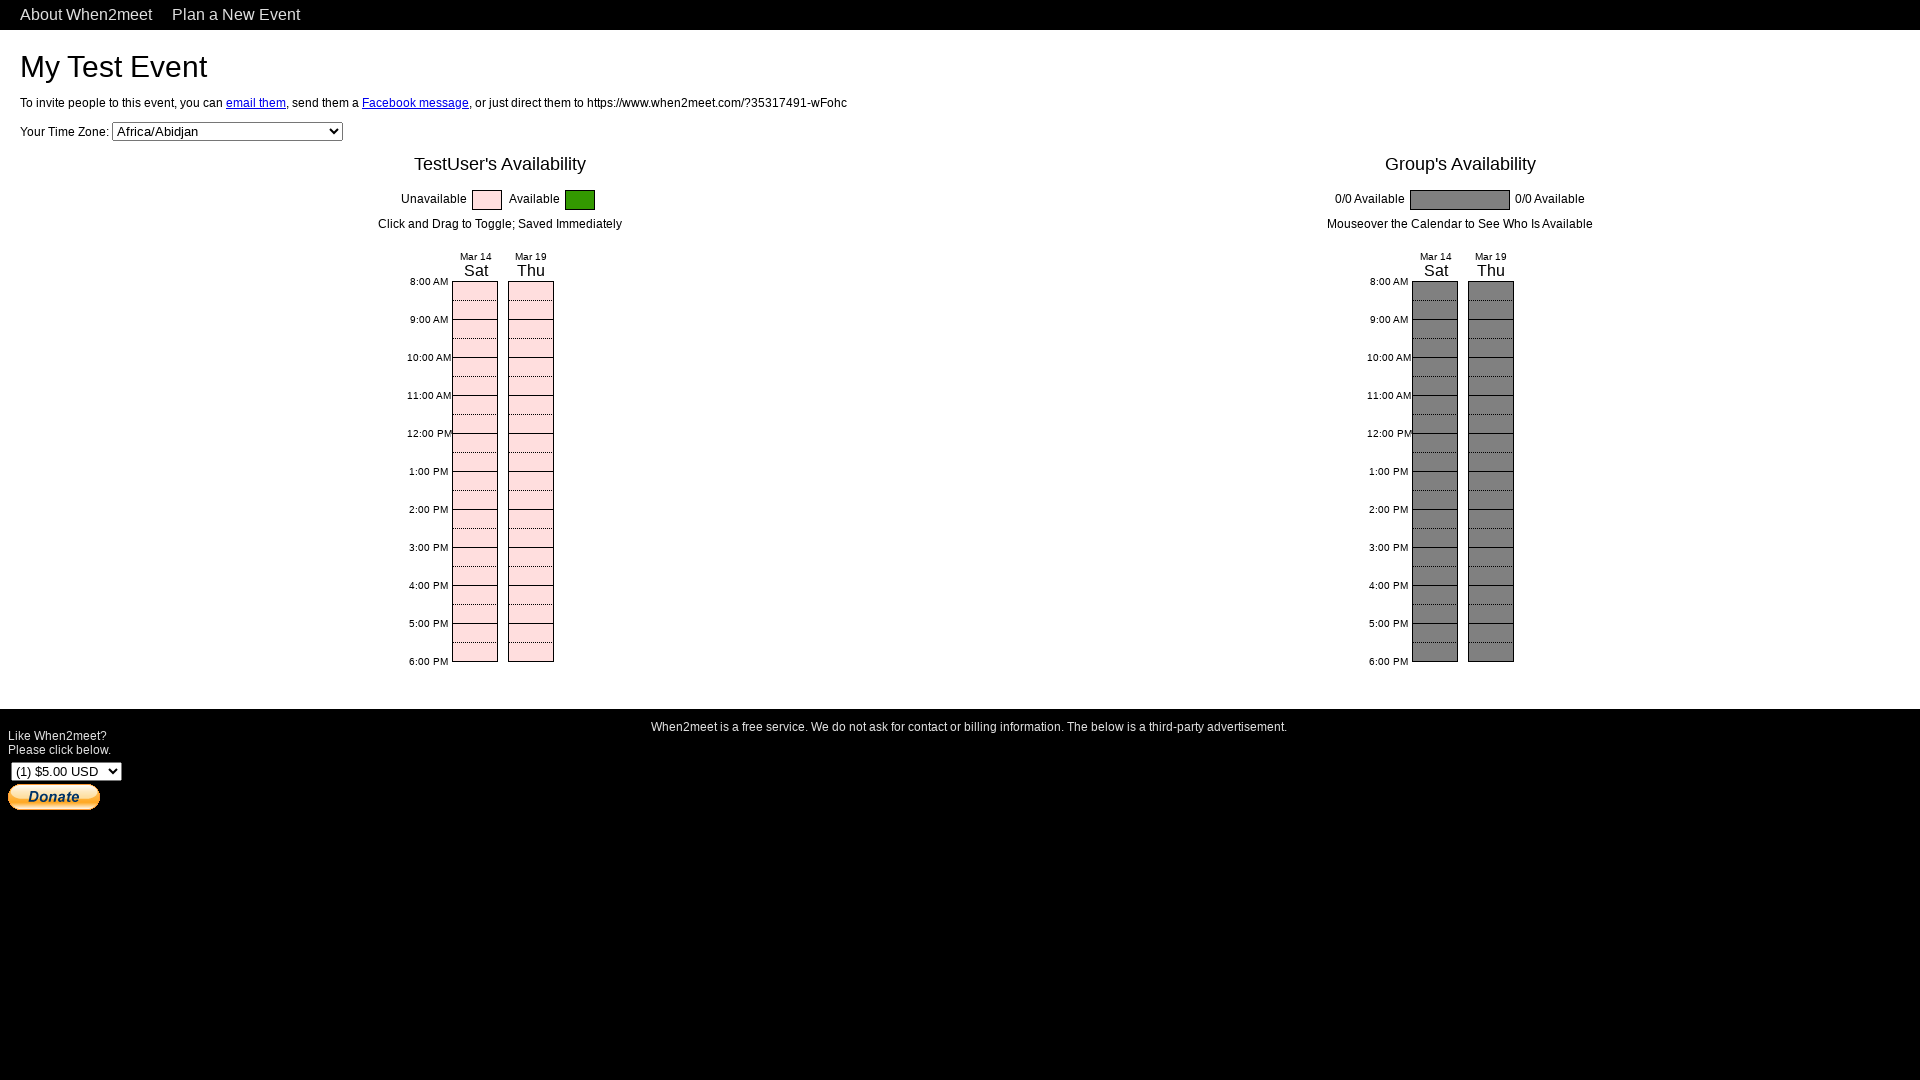

Clicked first availability time slot at (475, 286) on div[id^='YouTime'] >> nth=0
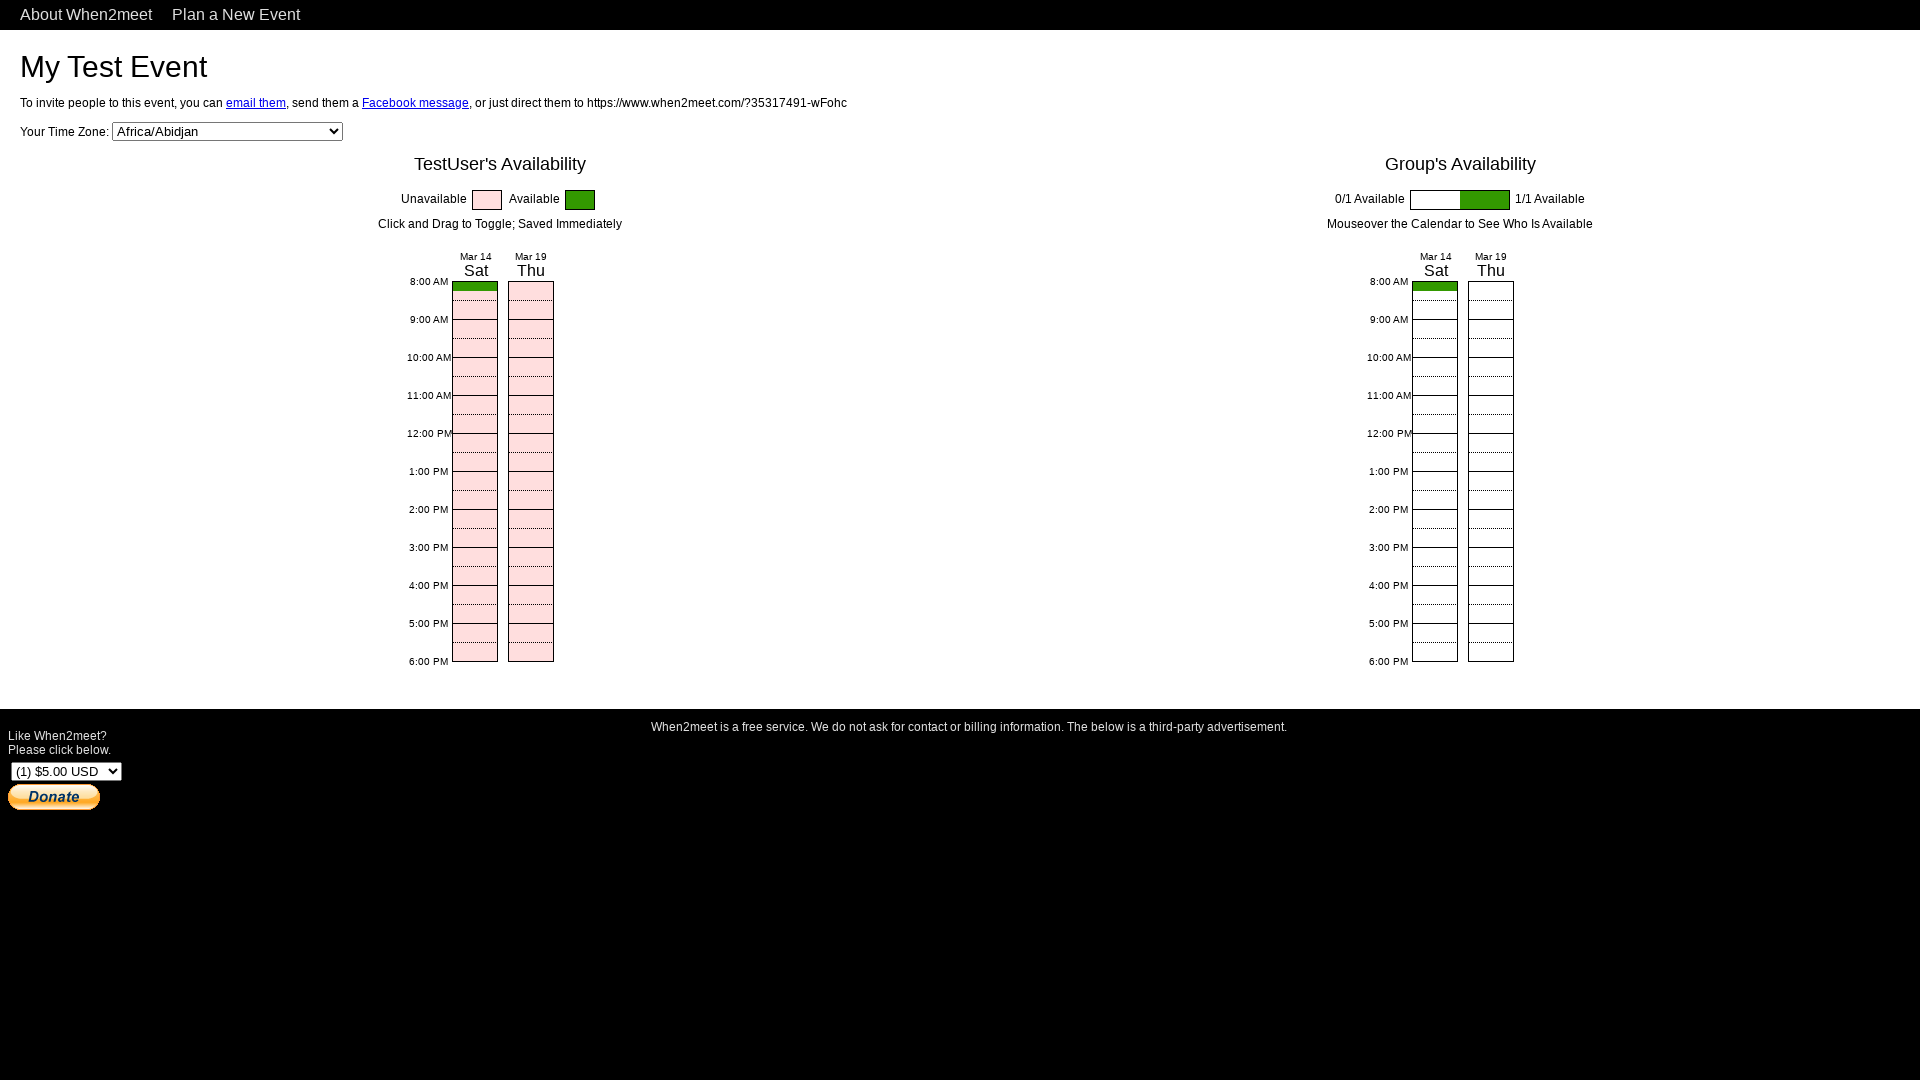

Clicked second availability time slot at (531, 286) on div[id^='YouTime'] >> nth=1
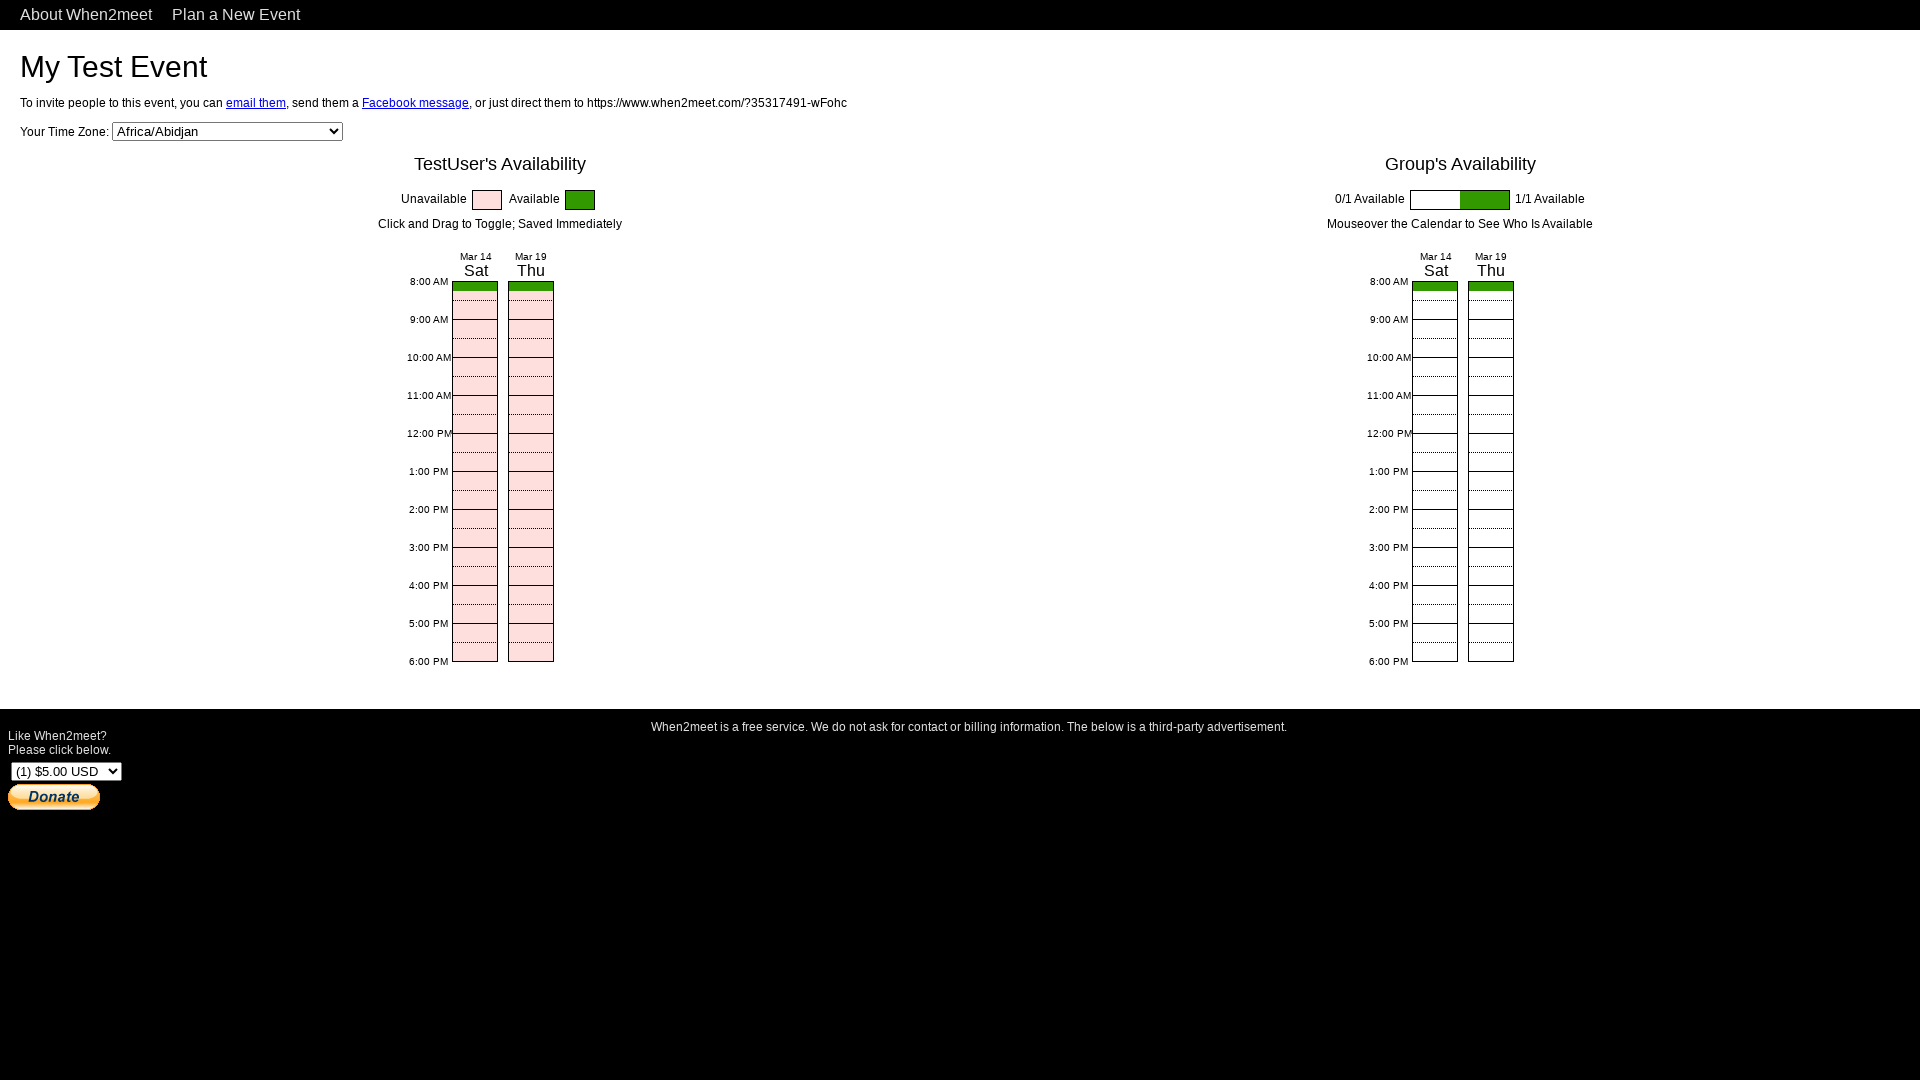

Clicked third availability time slot at (475, 296) on div[id^='YouTime'] >> nth=2
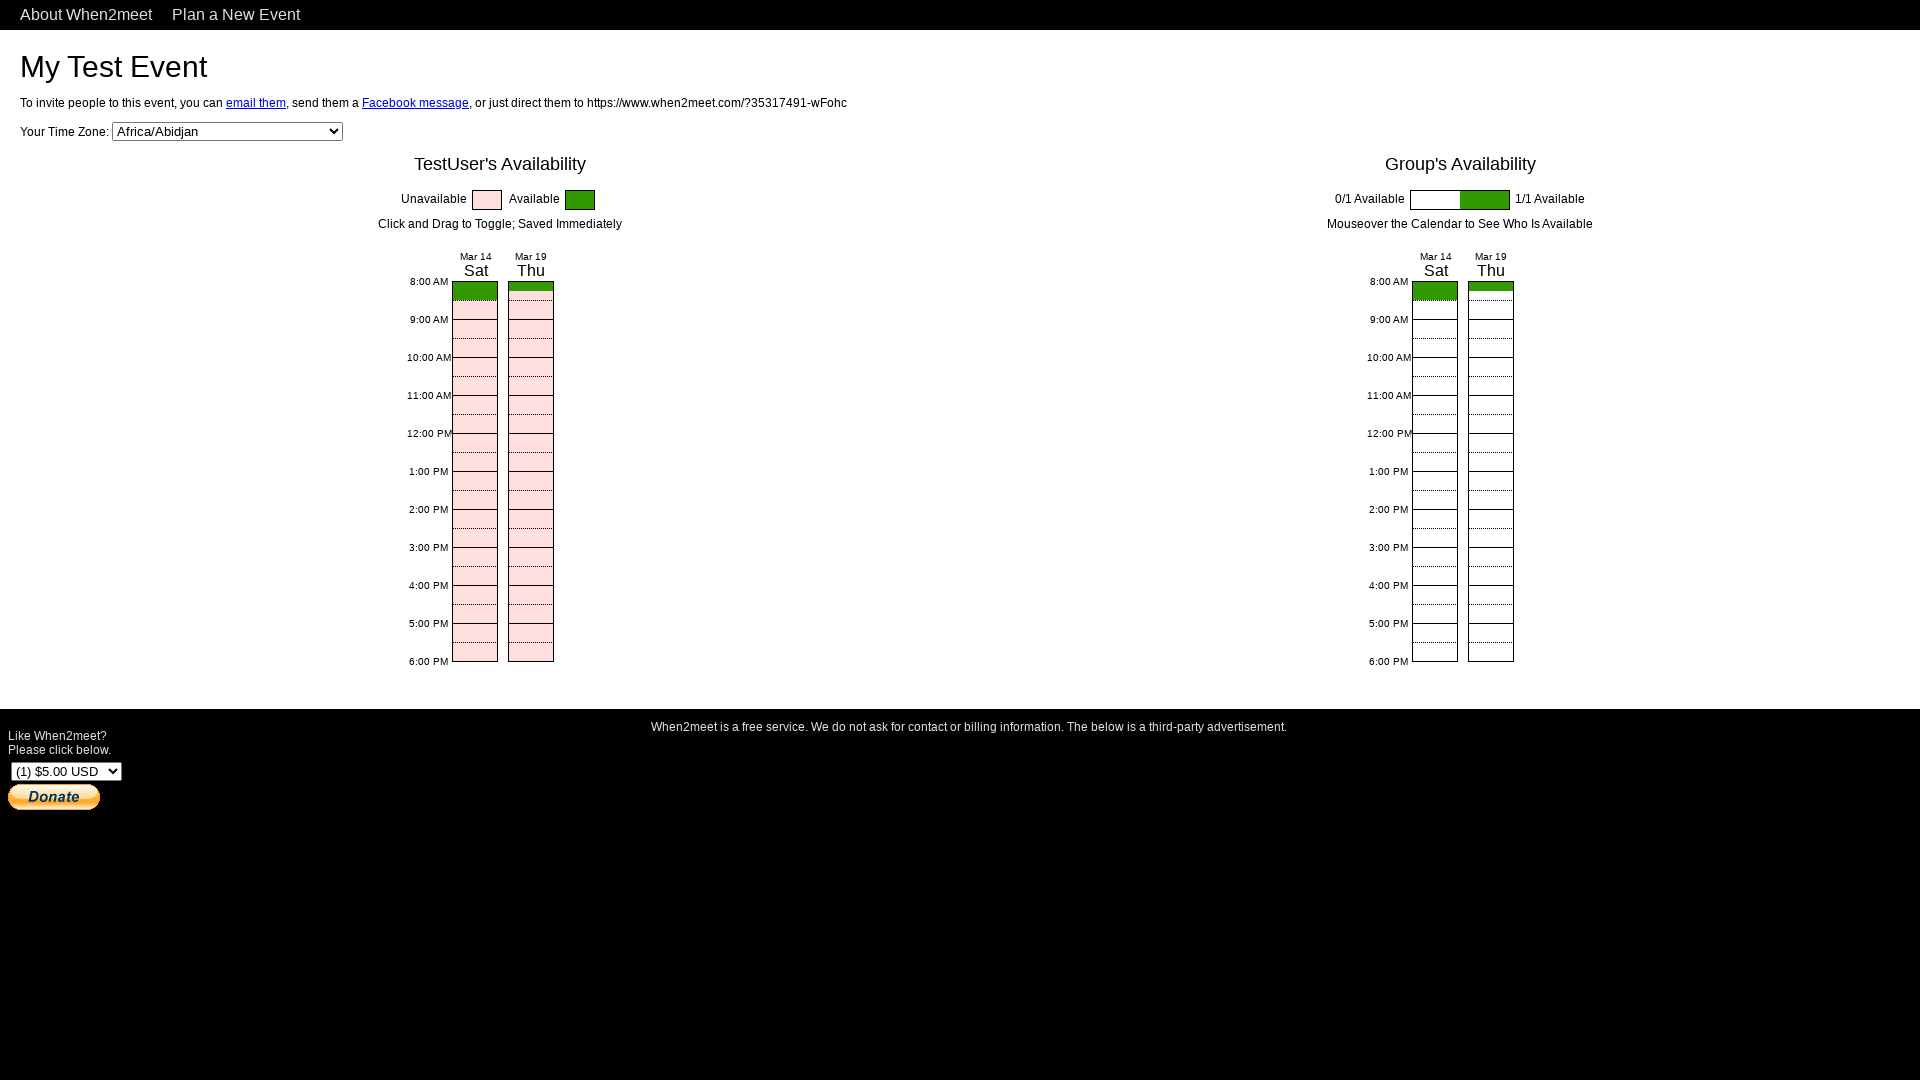

Clicked fourth availability time slot at (531, 296) on div[id^='YouTime'] >> nth=3
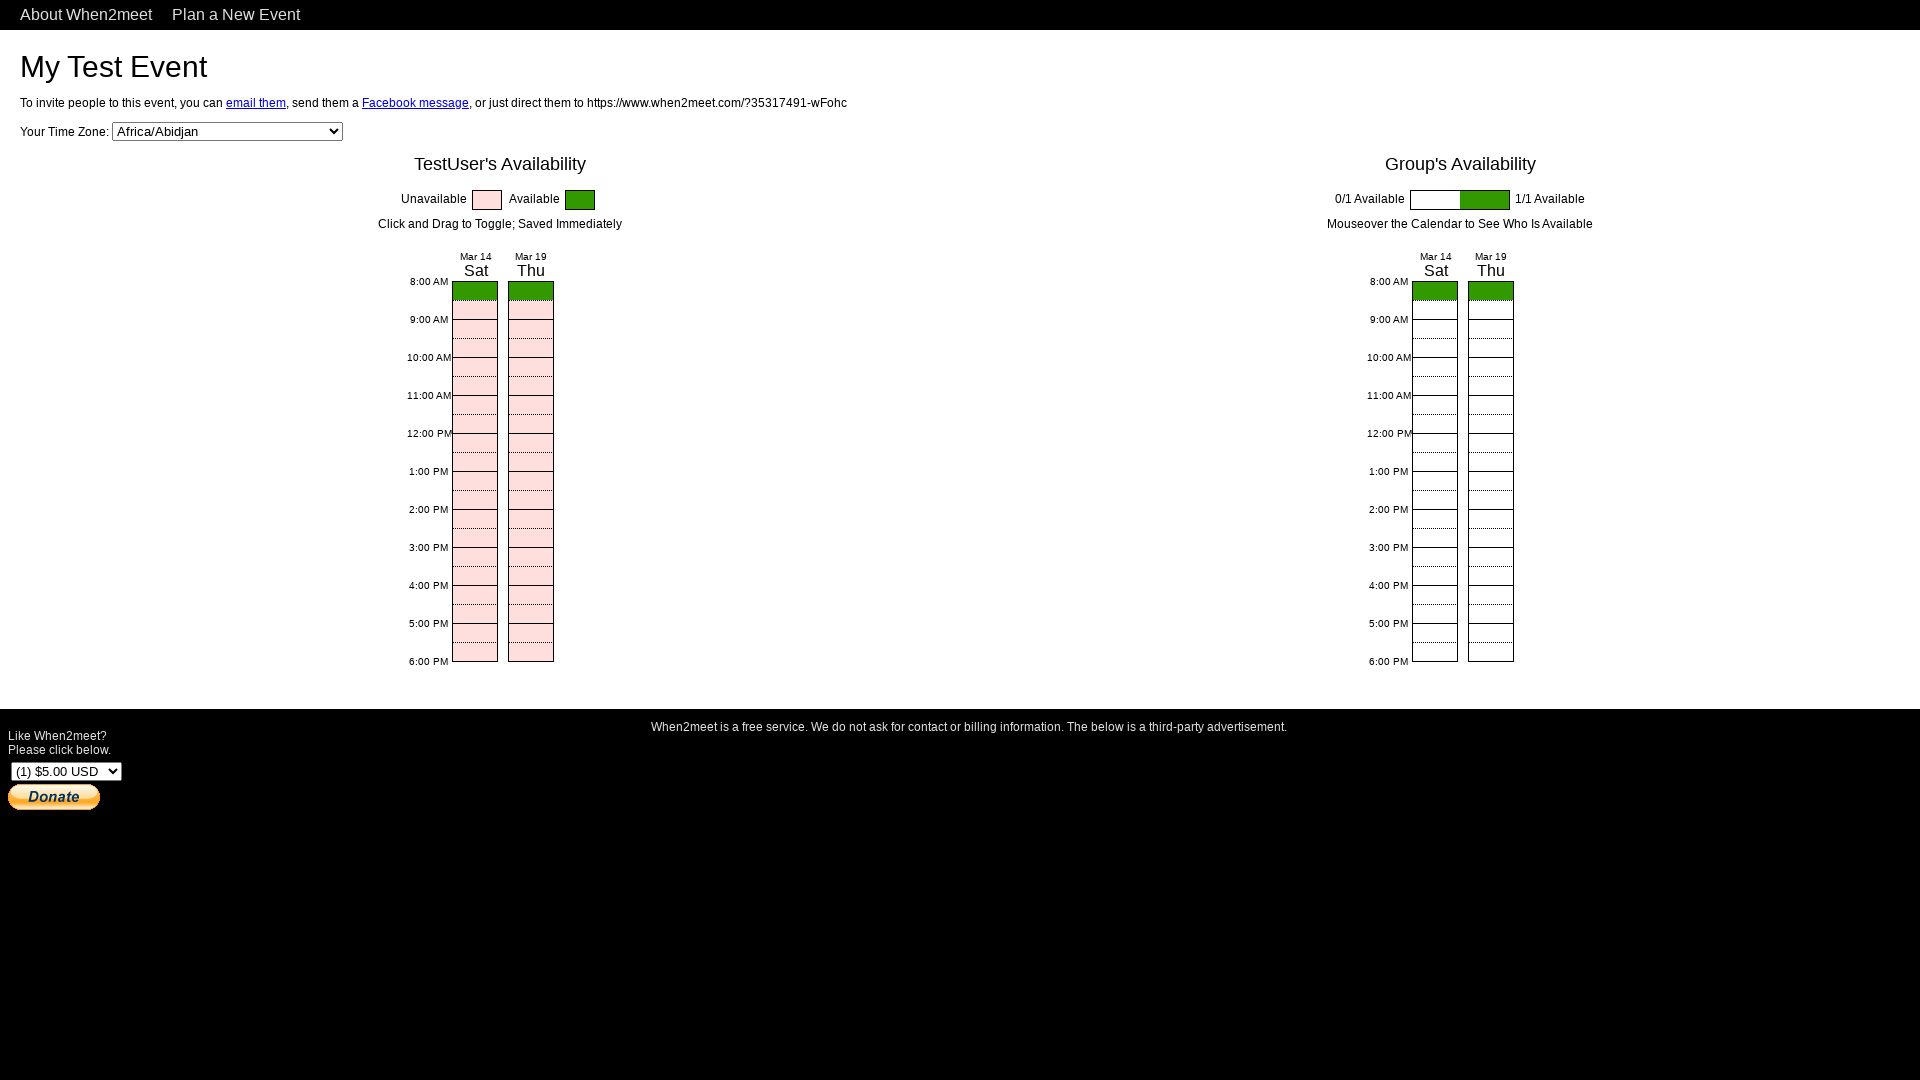

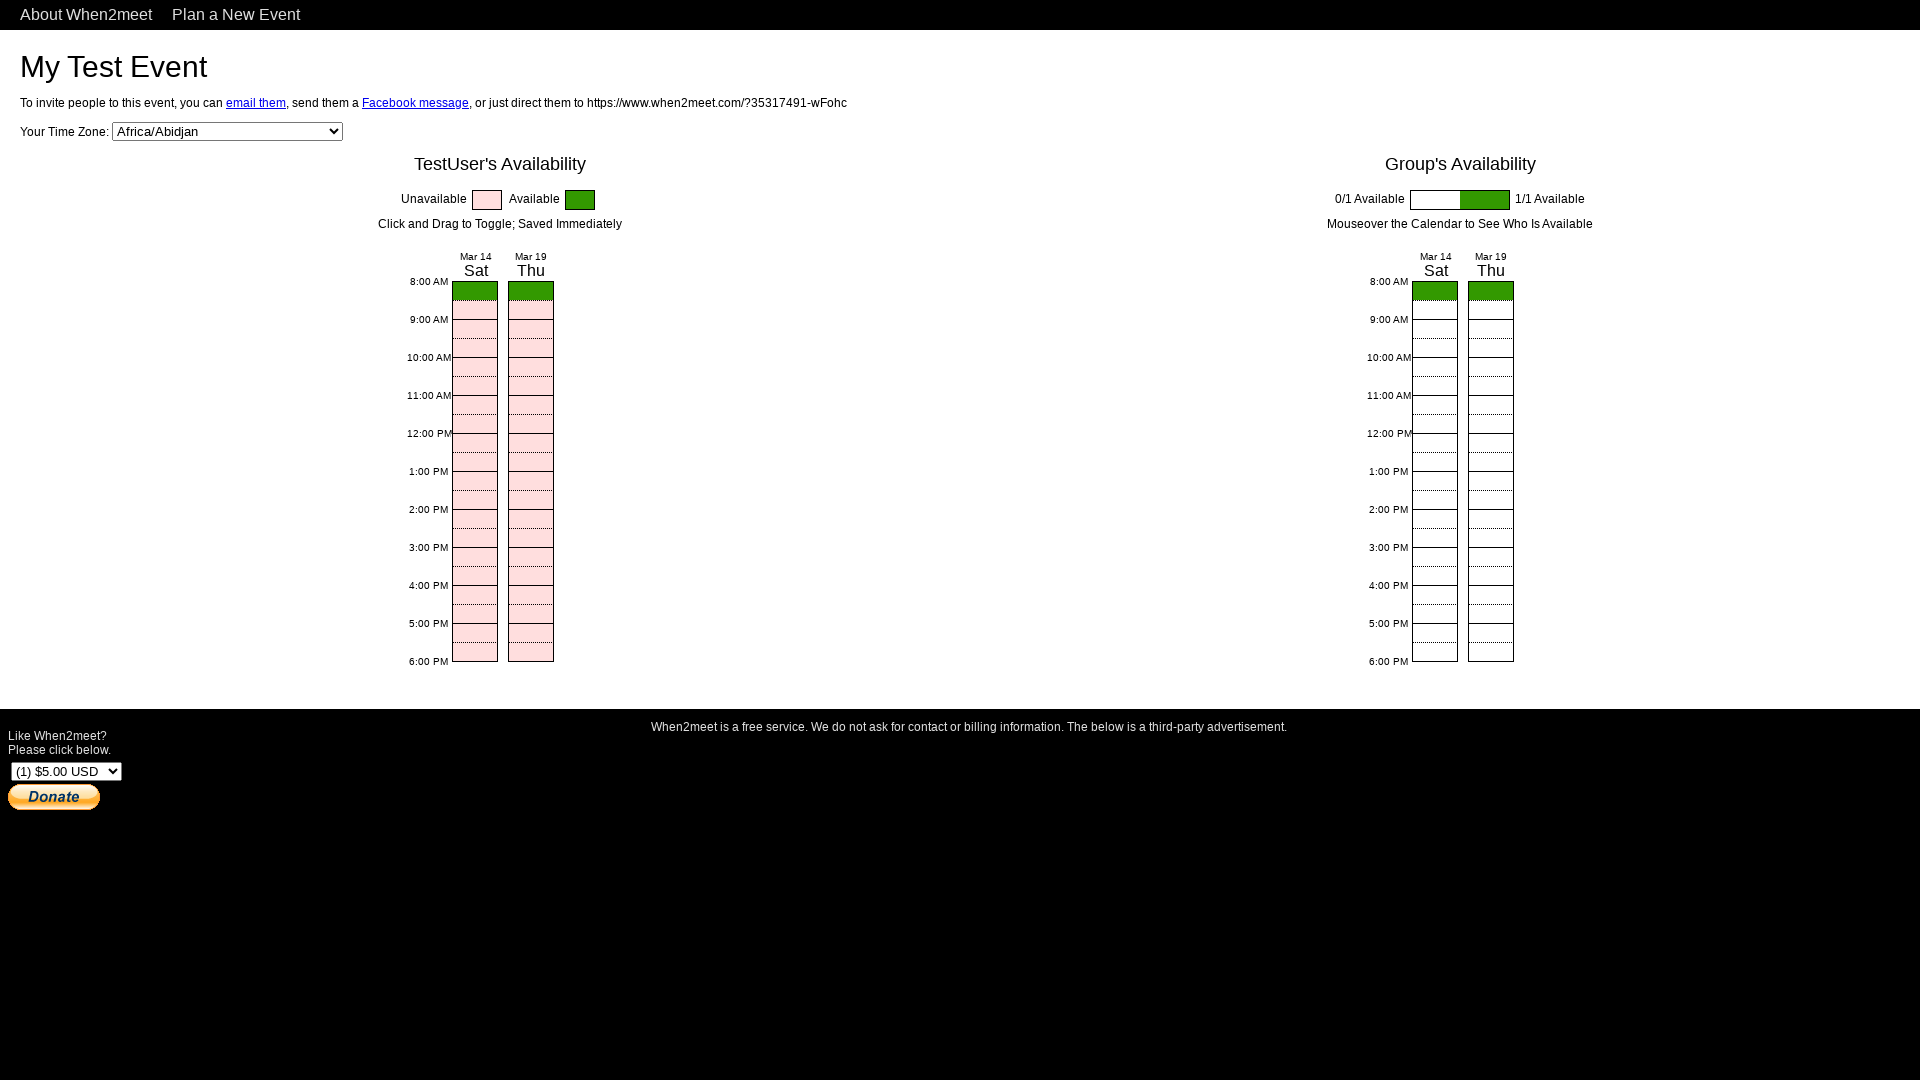